Tests selecting all checkboxes on a form, then refreshes the page and selects only the "Heart Attack" checkbox

Starting URL: https://automationfc.github.io/multiple-fields/

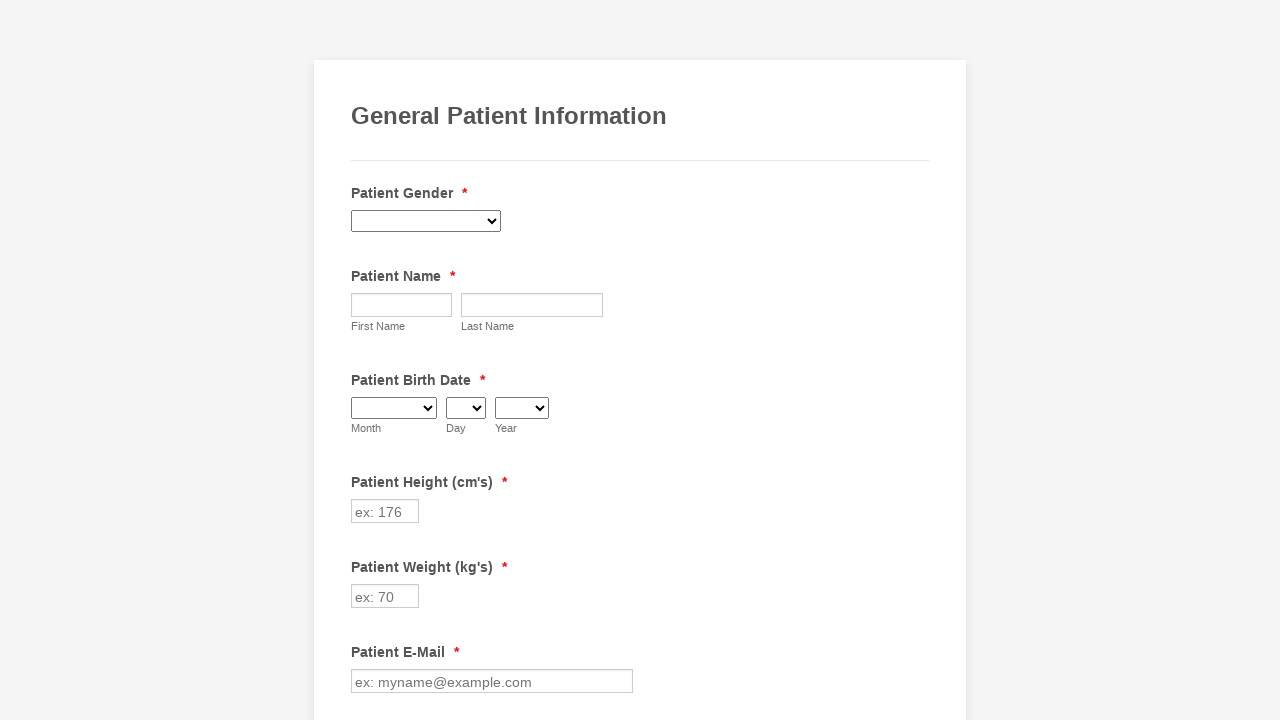

Waited 3 seconds for page to load
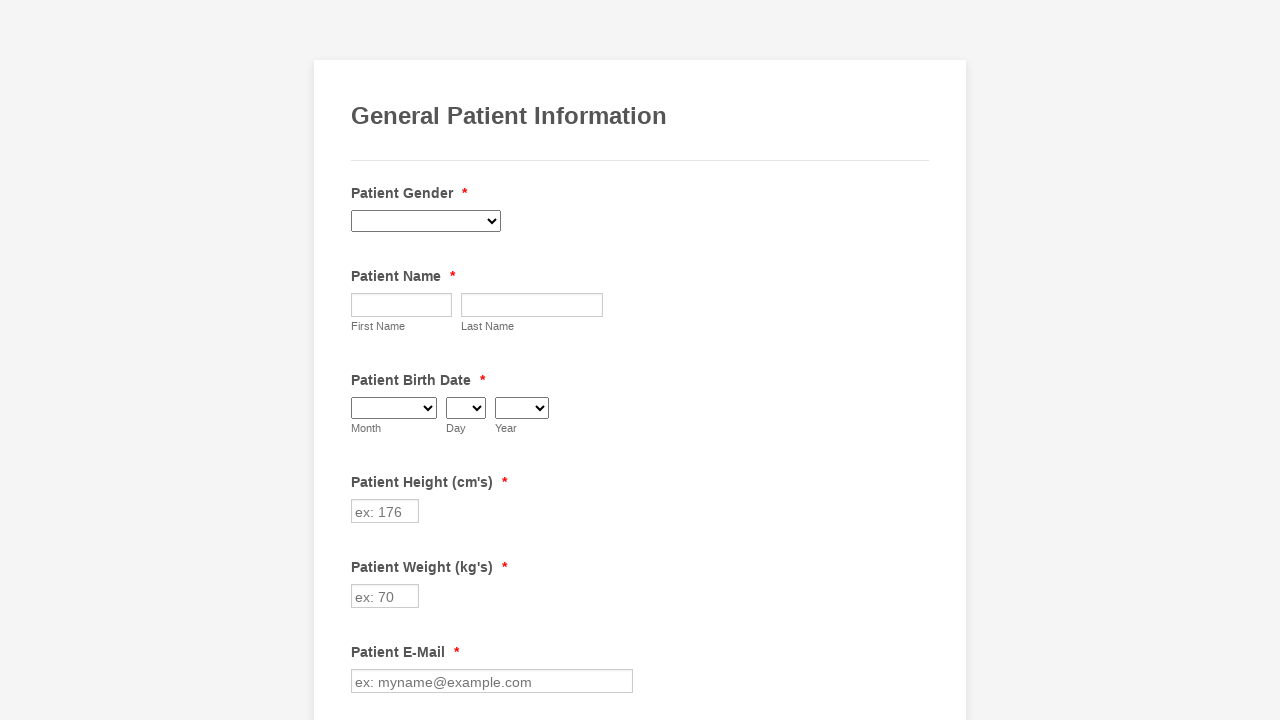

Located all checkboxes in the form
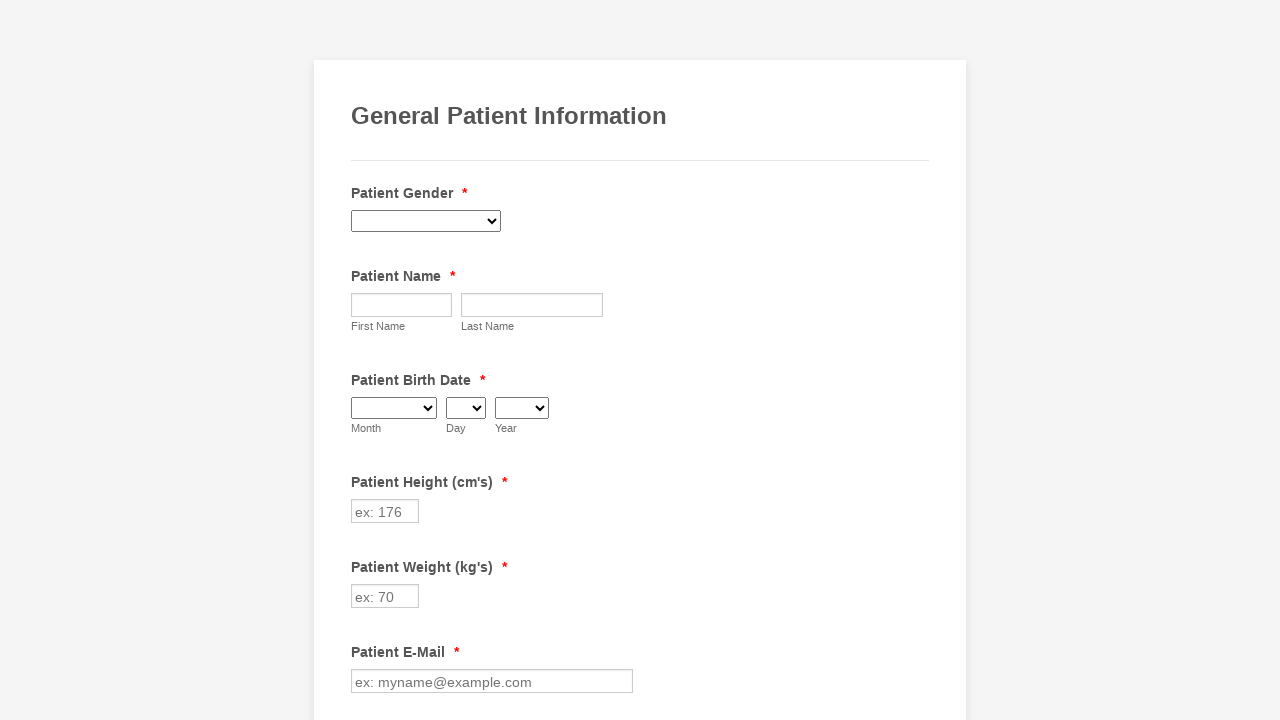

Found 29 checkboxes in total
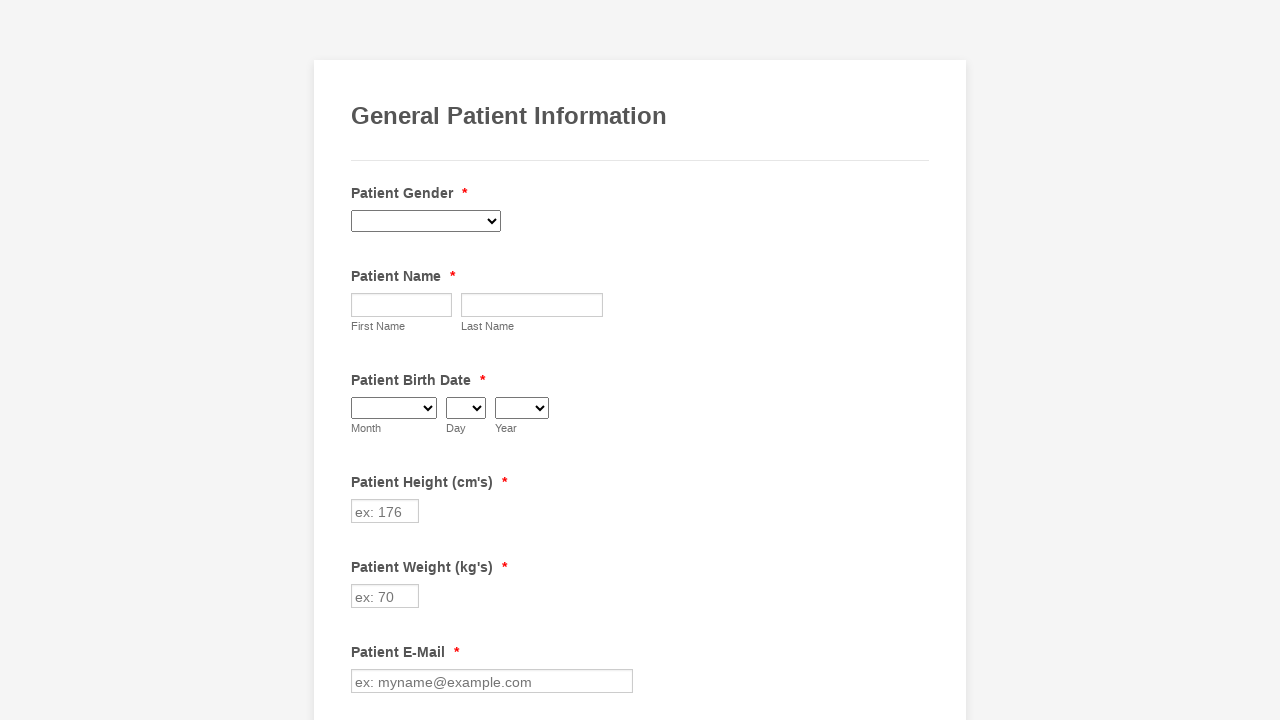

Clicked unchecked checkbox at index 0 at (362, 360) on div.form-single-column input[type='checkbox'] >> nth=0
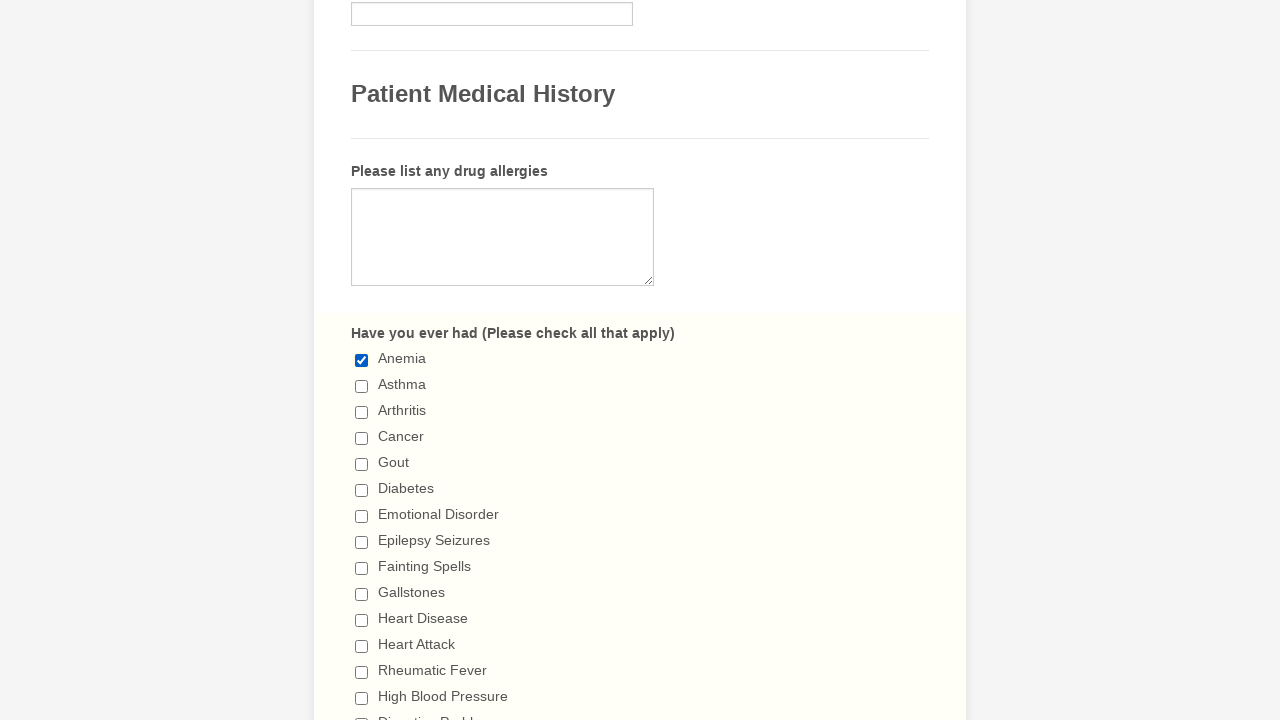

Clicked unchecked checkbox at index 1 at (362, 386) on div.form-single-column input[type='checkbox'] >> nth=1
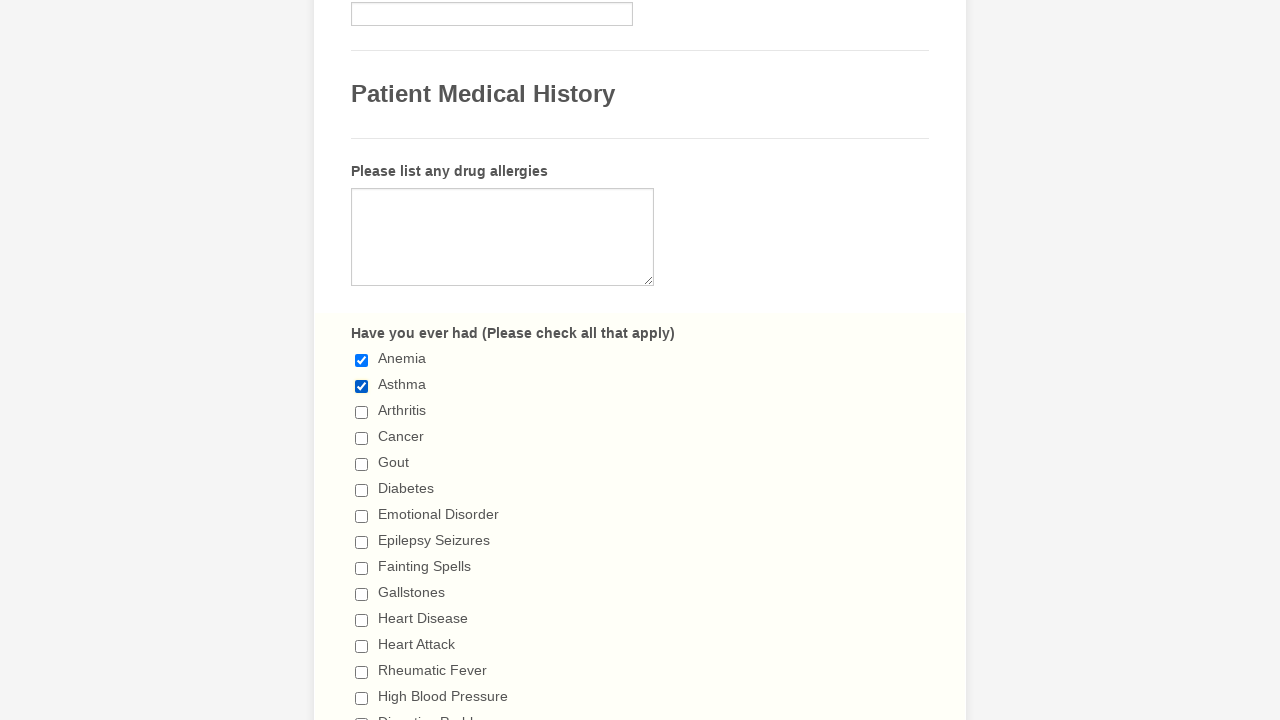

Clicked unchecked checkbox at index 2 at (362, 412) on div.form-single-column input[type='checkbox'] >> nth=2
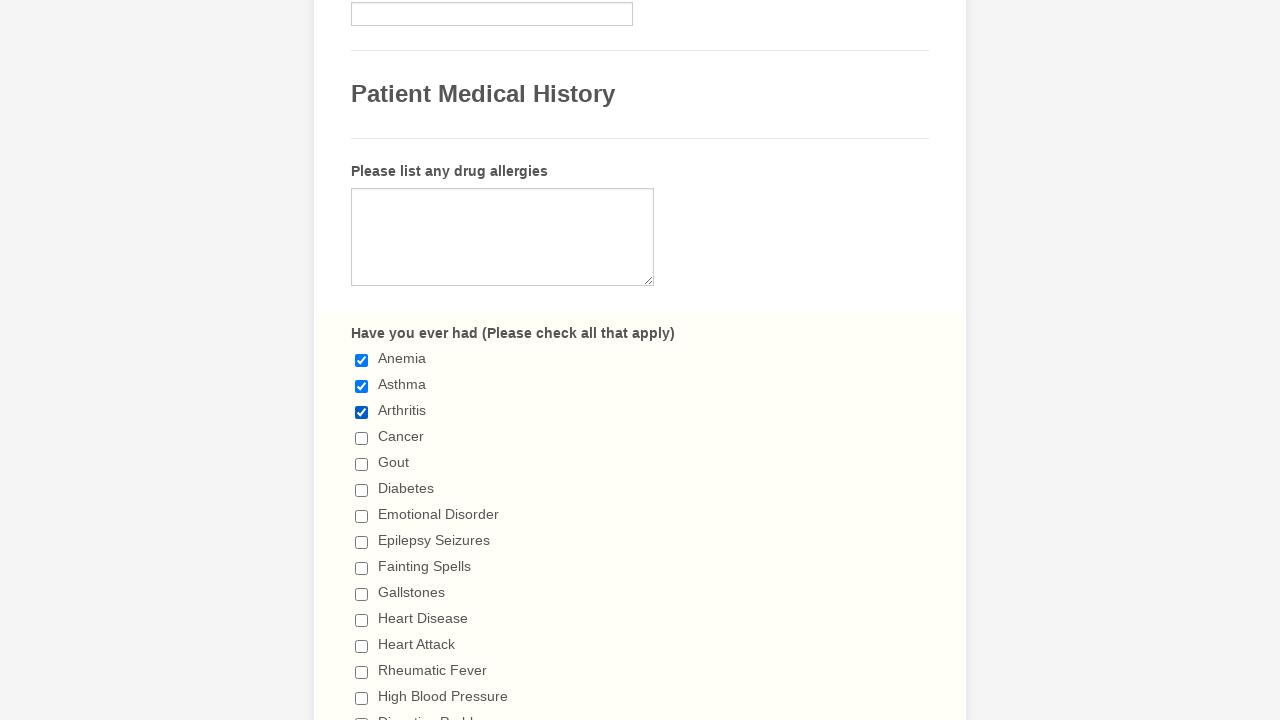

Clicked unchecked checkbox at index 3 at (362, 438) on div.form-single-column input[type='checkbox'] >> nth=3
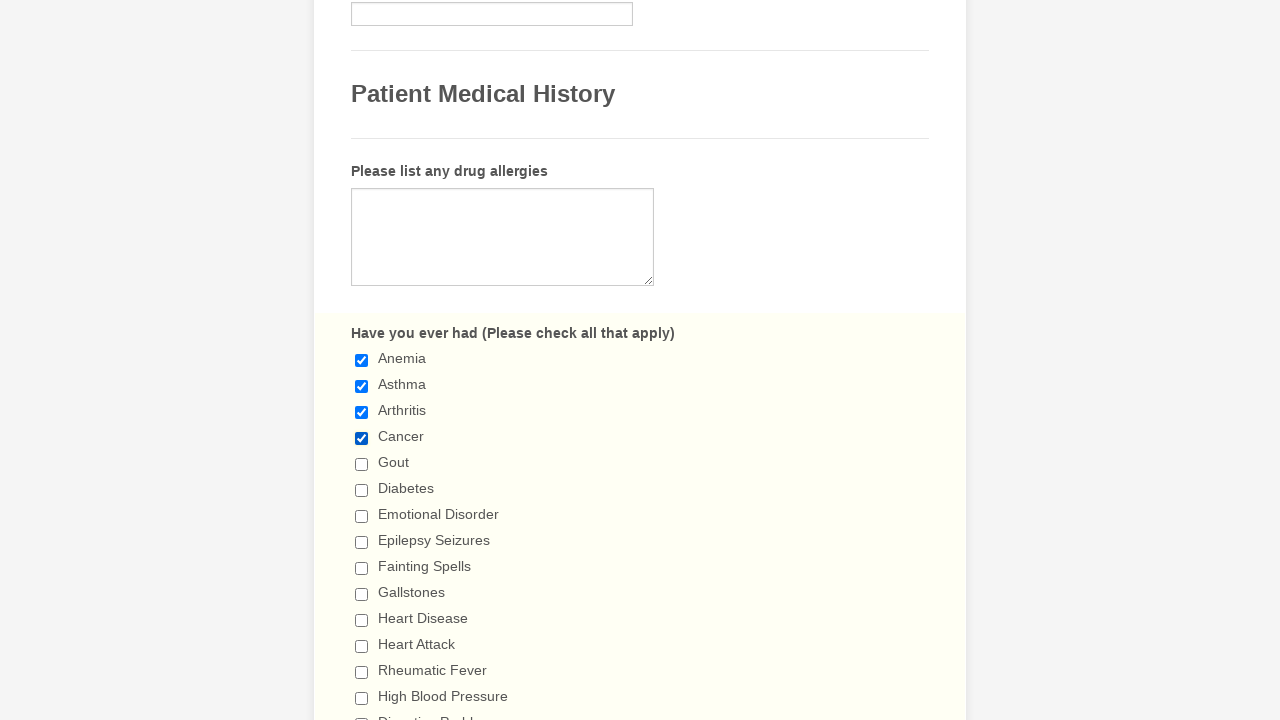

Clicked unchecked checkbox at index 4 at (362, 464) on div.form-single-column input[type='checkbox'] >> nth=4
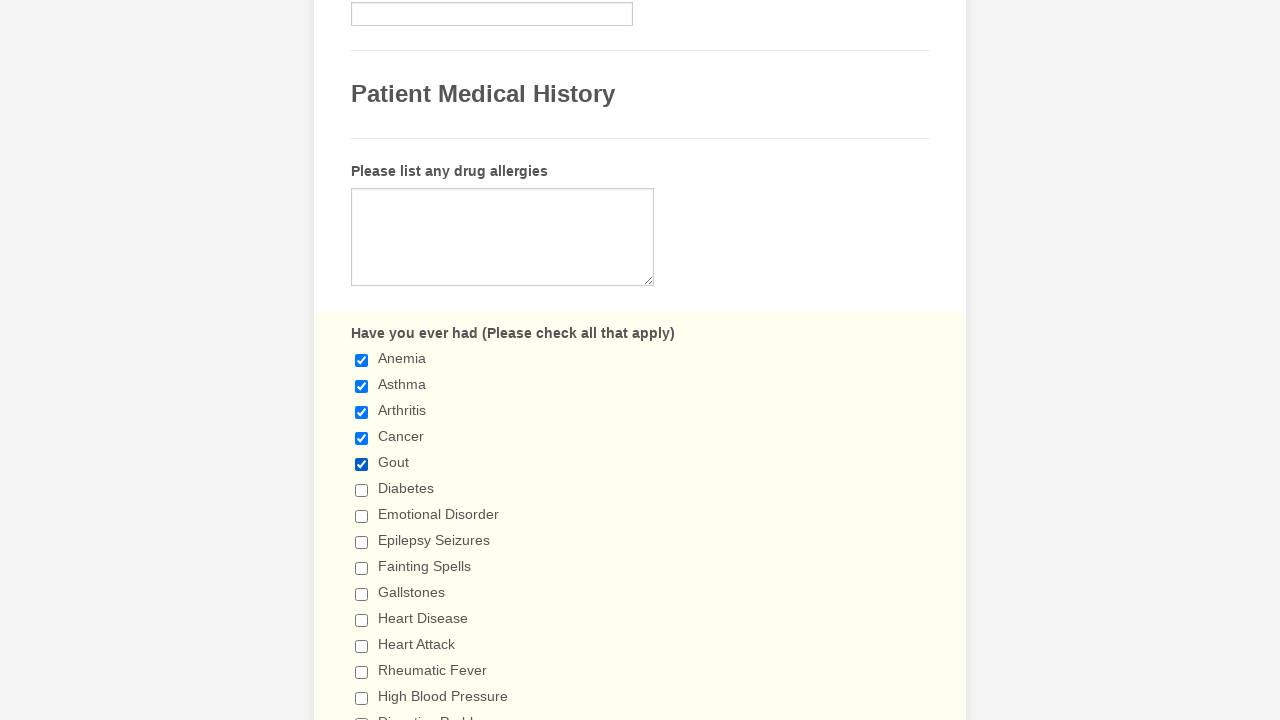

Clicked unchecked checkbox at index 5 at (362, 490) on div.form-single-column input[type='checkbox'] >> nth=5
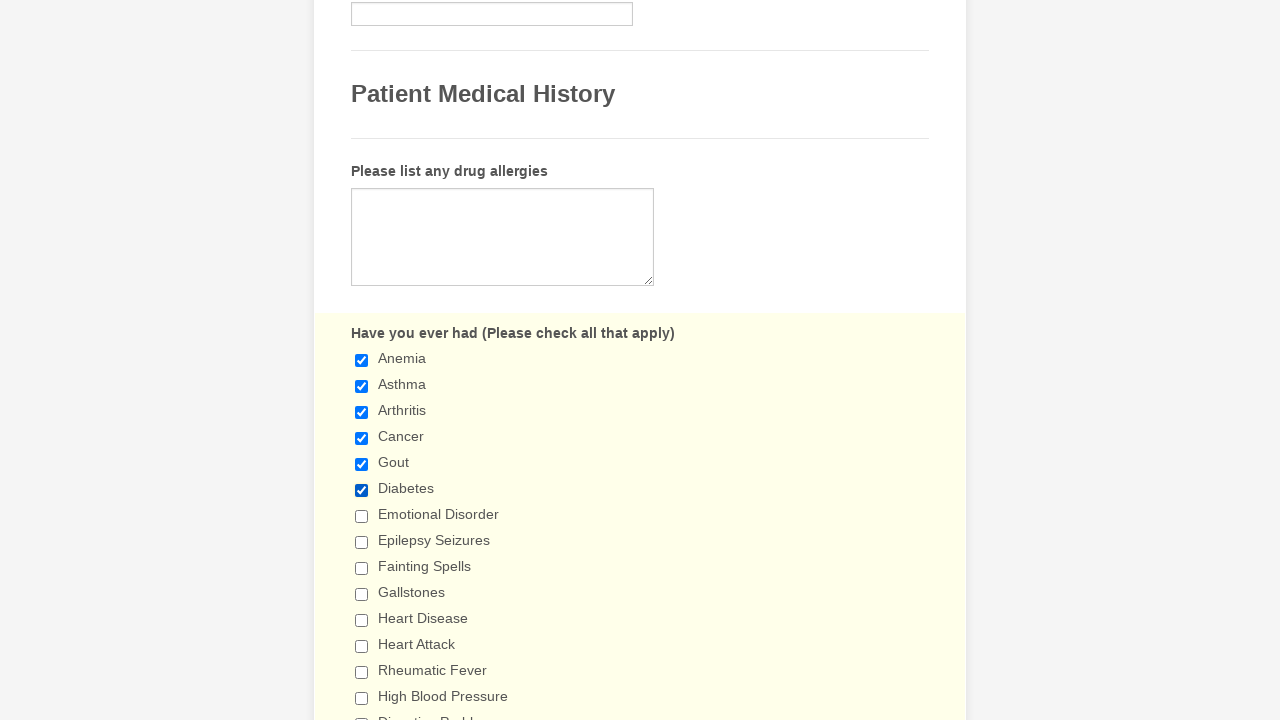

Clicked unchecked checkbox at index 6 at (362, 516) on div.form-single-column input[type='checkbox'] >> nth=6
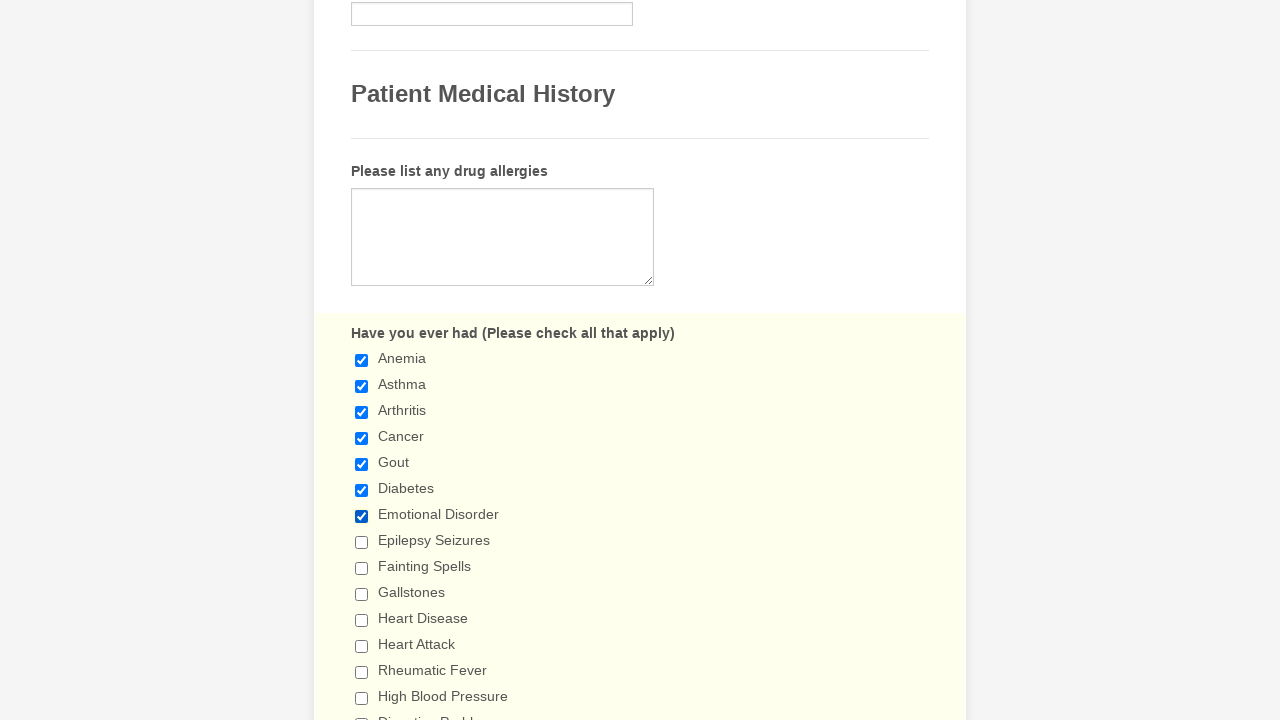

Clicked unchecked checkbox at index 7 at (362, 542) on div.form-single-column input[type='checkbox'] >> nth=7
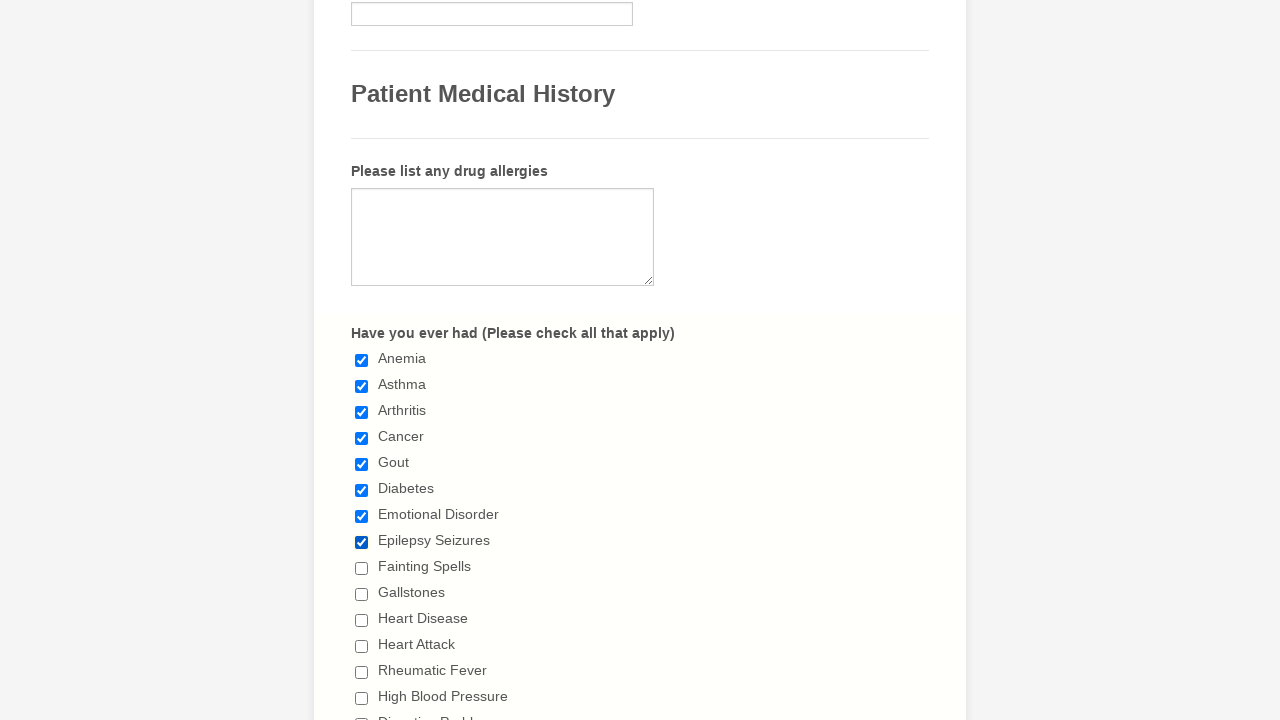

Clicked unchecked checkbox at index 8 at (362, 568) on div.form-single-column input[type='checkbox'] >> nth=8
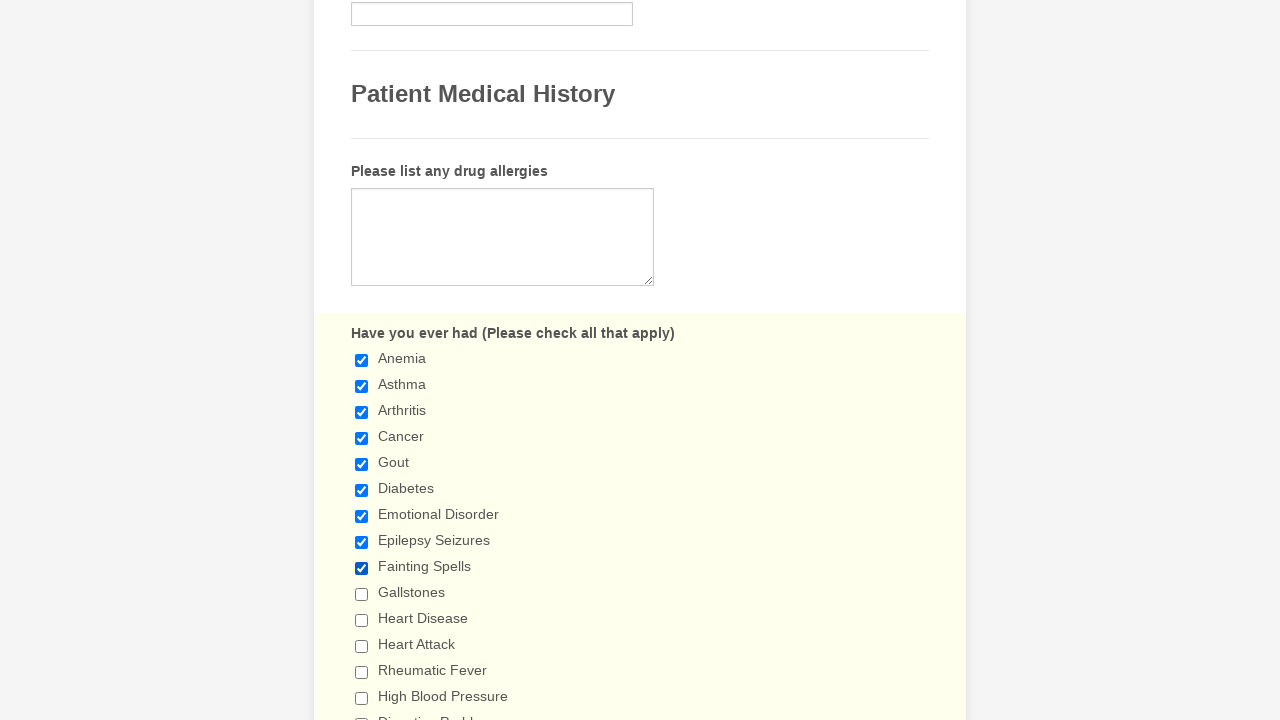

Clicked unchecked checkbox at index 9 at (362, 594) on div.form-single-column input[type='checkbox'] >> nth=9
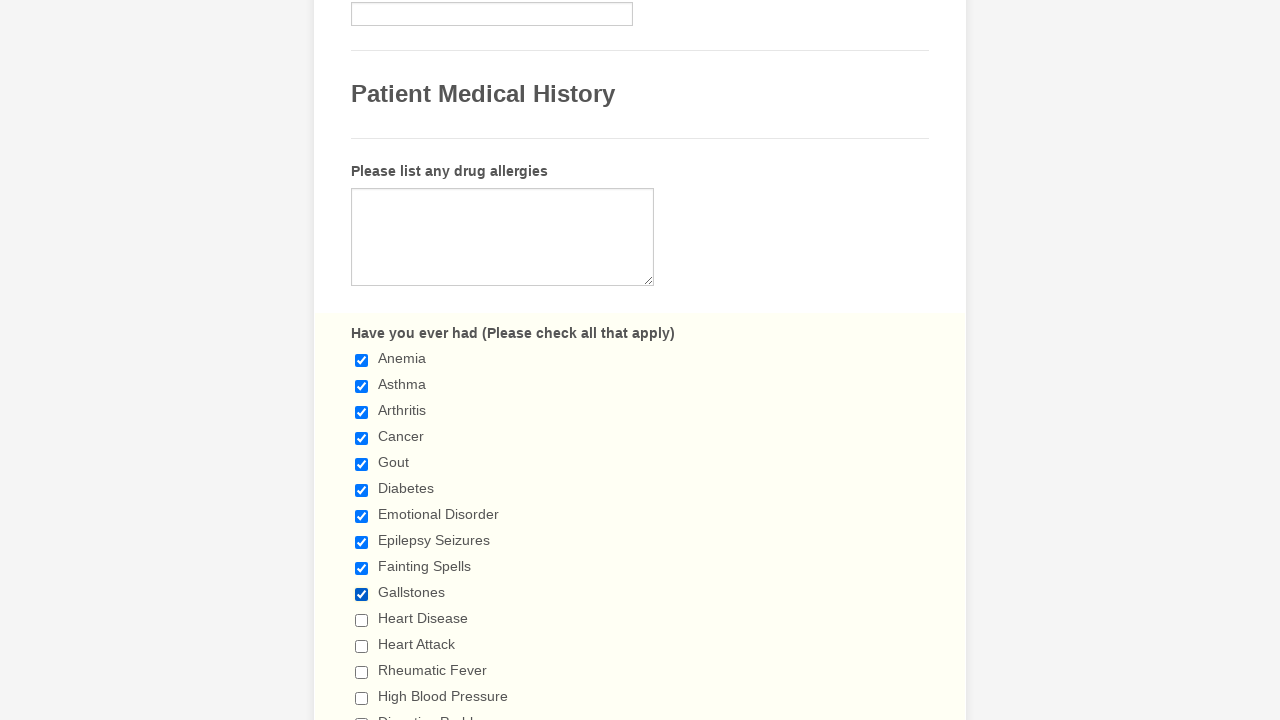

Clicked unchecked checkbox at index 10 at (362, 620) on div.form-single-column input[type='checkbox'] >> nth=10
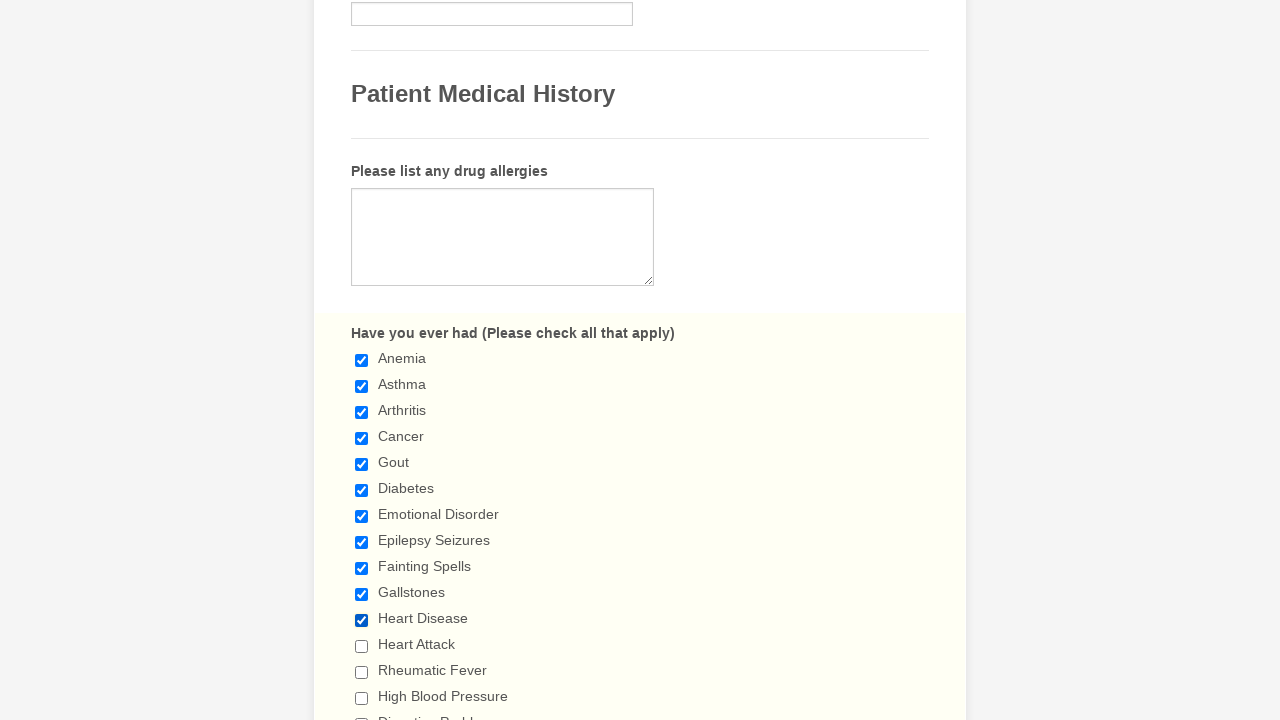

Clicked unchecked checkbox at index 11 at (362, 646) on div.form-single-column input[type='checkbox'] >> nth=11
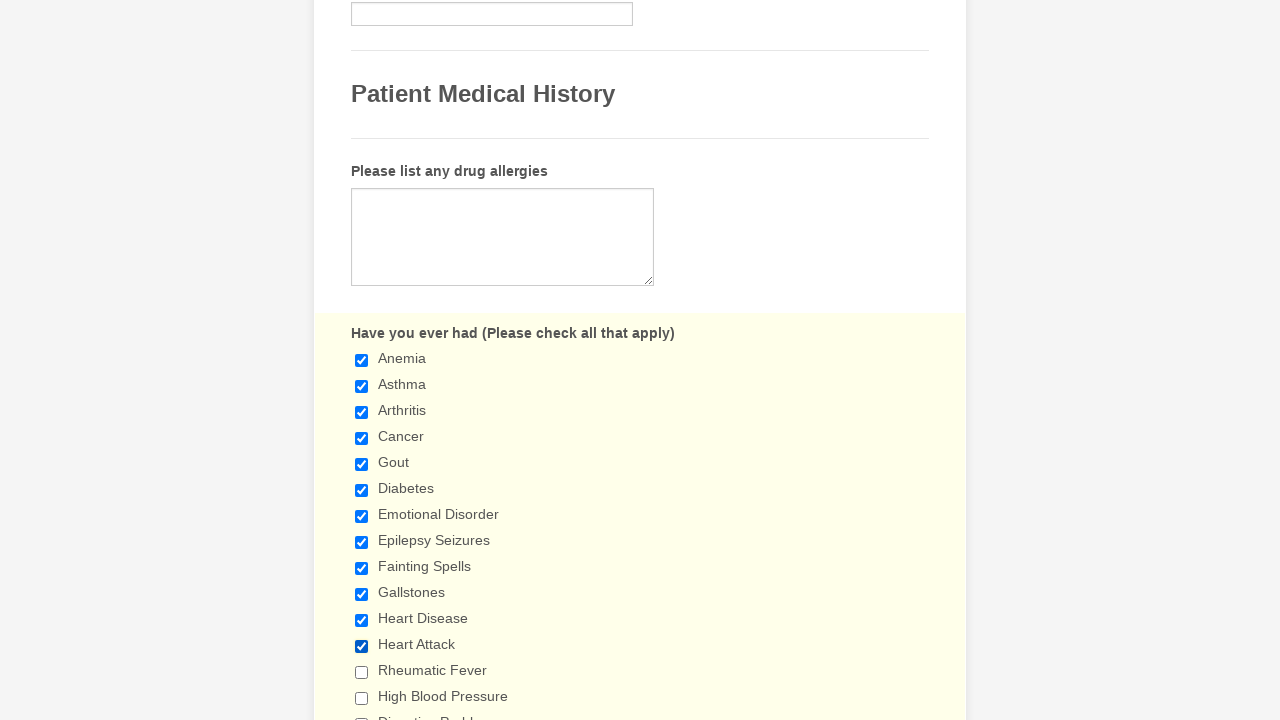

Clicked unchecked checkbox at index 12 at (362, 672) on div.form-single-column input[type='checkbox'] >> nth=12
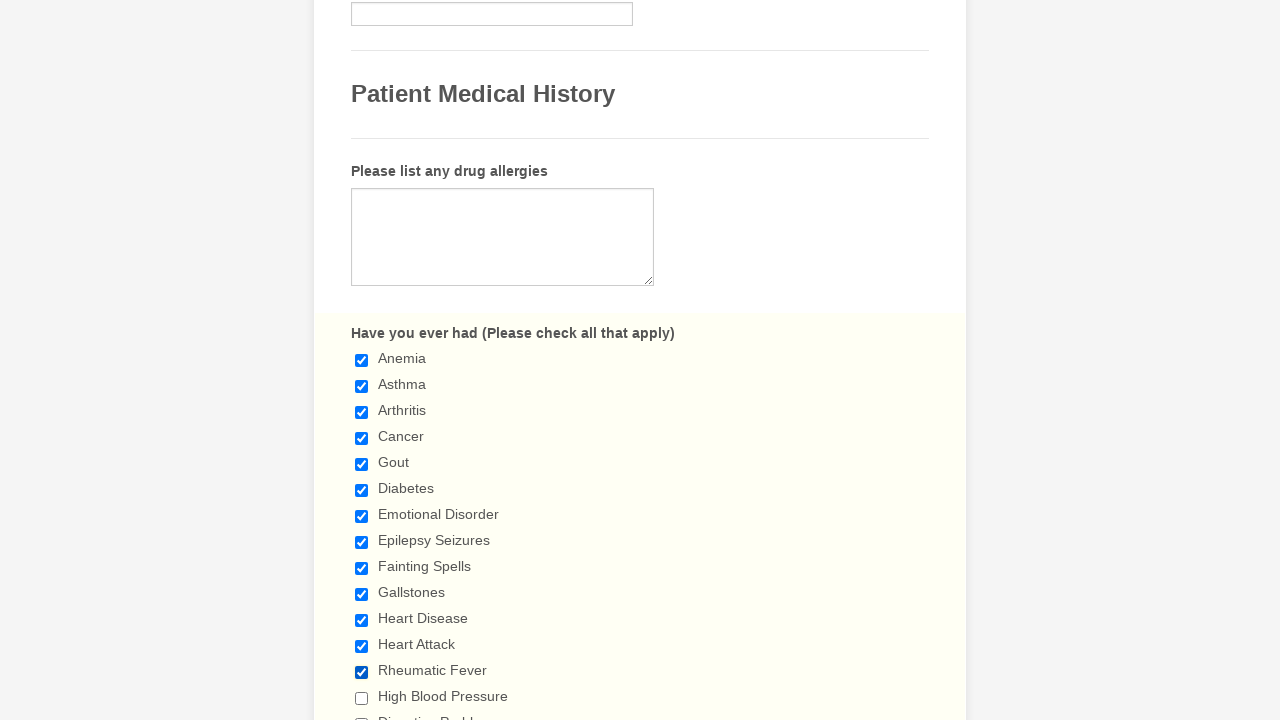

Clicked unchecked checkbox at index 13 at (362, 698) on div.form-single-column input[type='checkbox'] >> nth=13
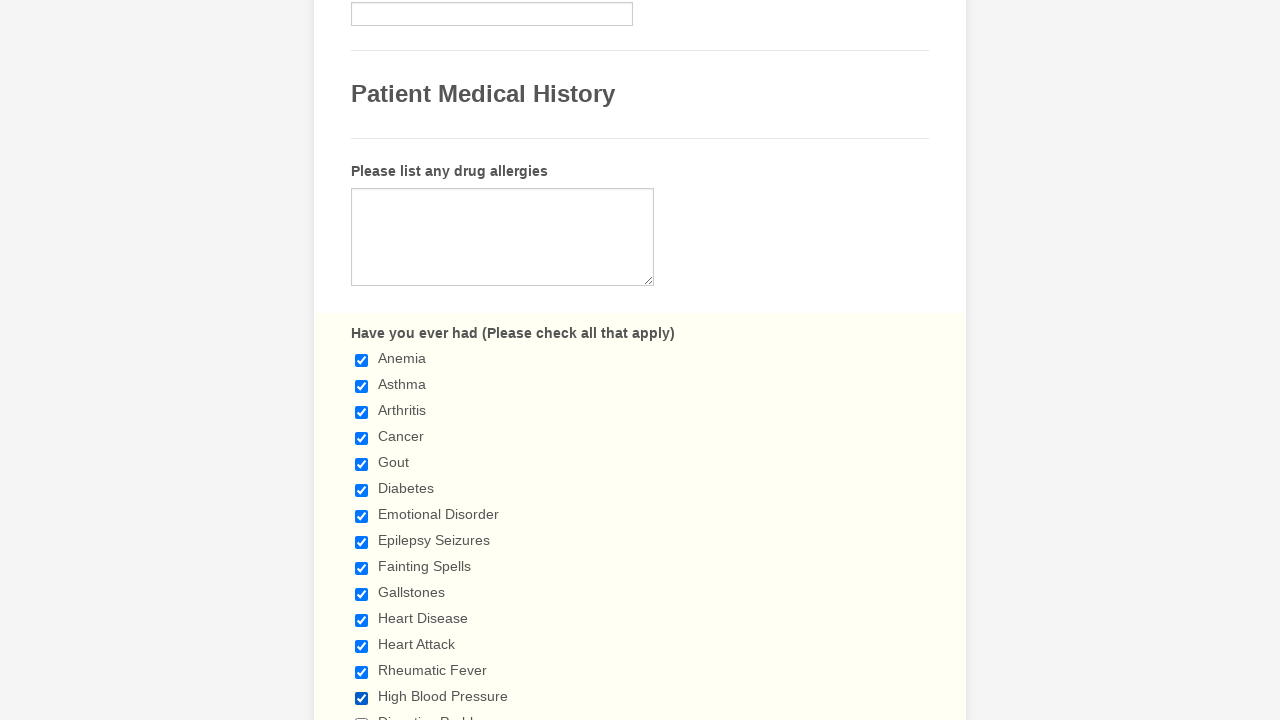

Clicked unchecked checkbox at index 14 at (362, 714) on div.form-single-column input[type='checkbox'] >> nth=14
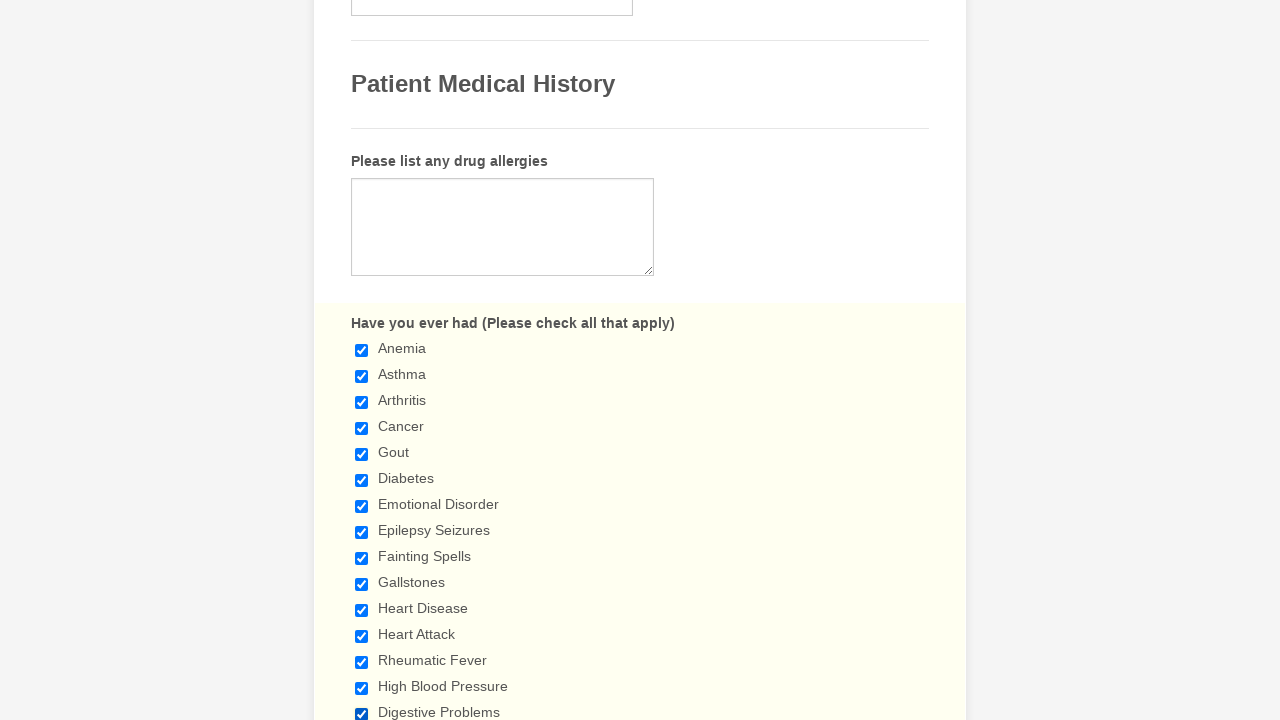

Clicked unchecked checkbox at index 15 at (362, 360) on div.form-single-column input[type='checkbox'] >> nth=15
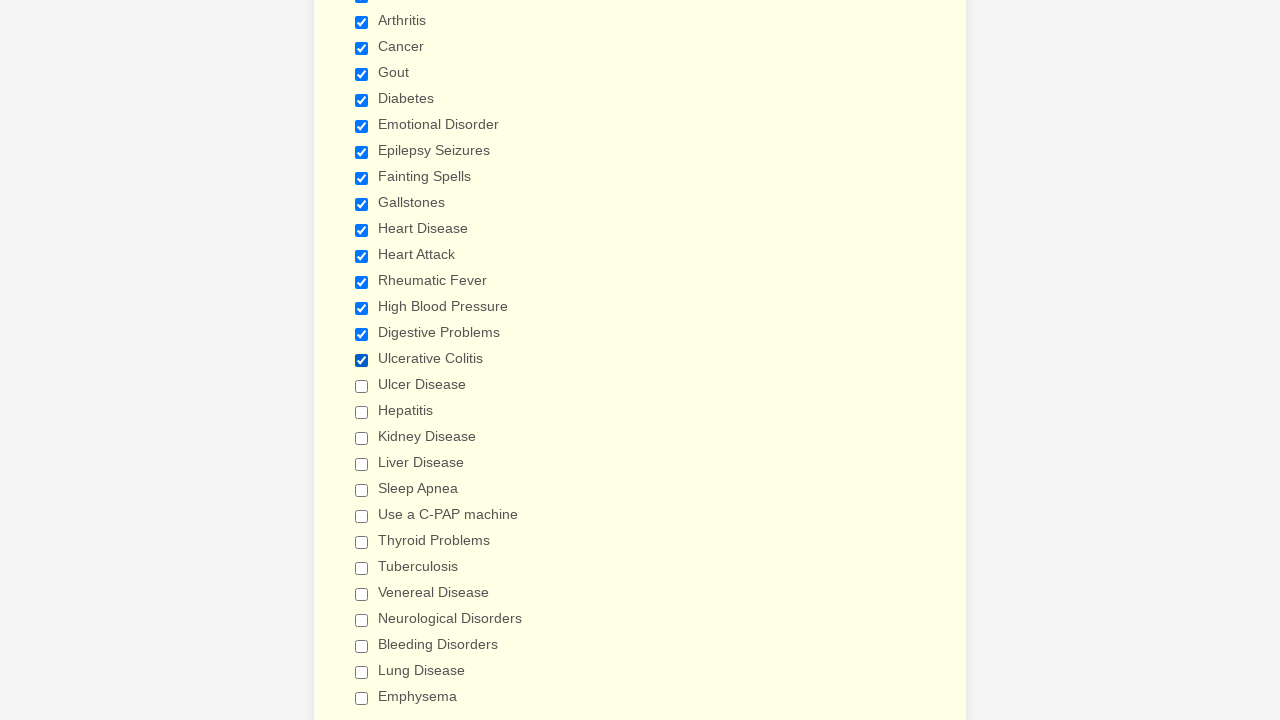

Clicked unchecked checkbox at index 16 at (362, 386) on div.form-single-column input[type='checkbox'] >> nth=16
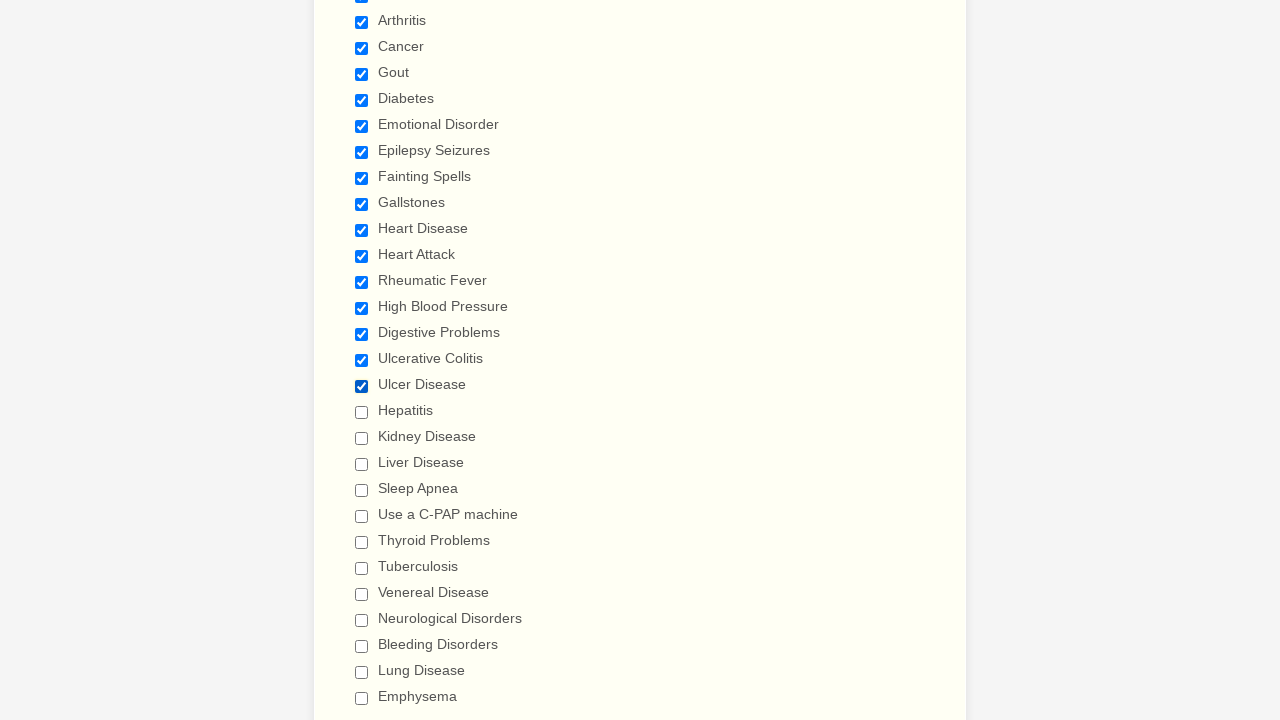

Clicked unchecked checkbox at index 17 at (362, 412) on div.form-single-column input[type='checkbox'] >> nth=17
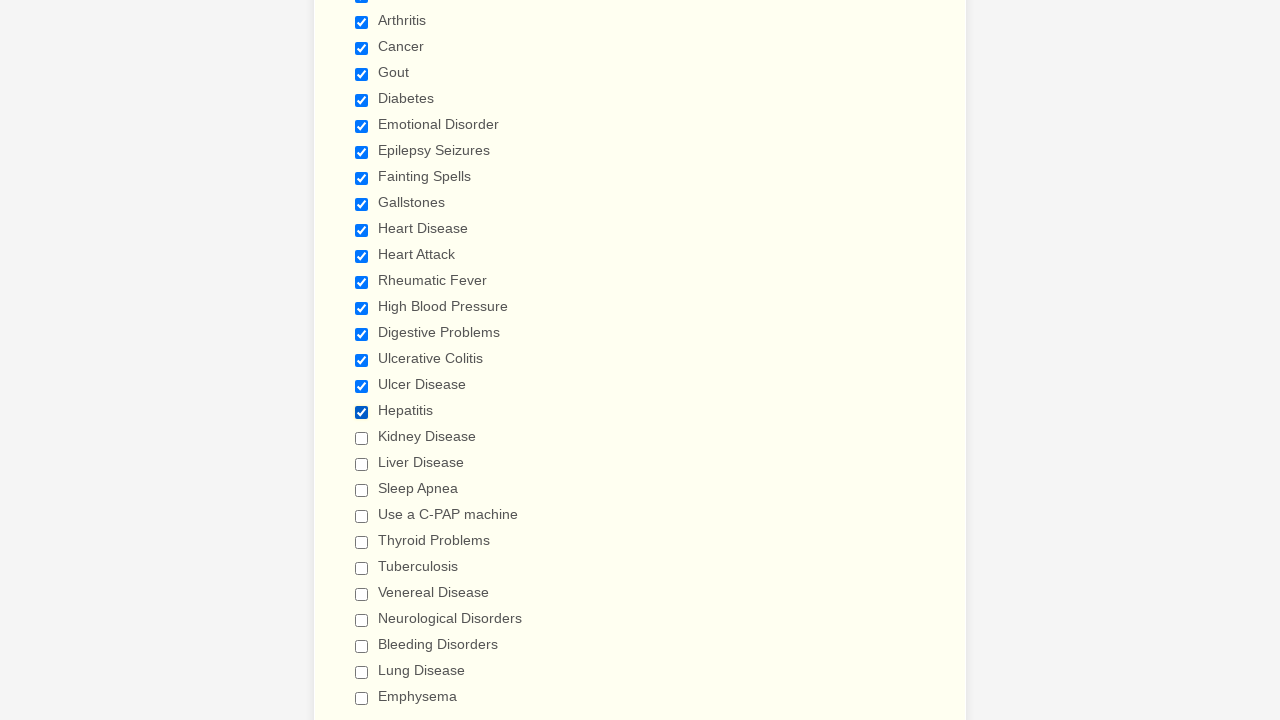

Clicked unchecked checkbox at index 18 at (362, 438) on div.form-single-column input[type='checkbox'] >> nth=18
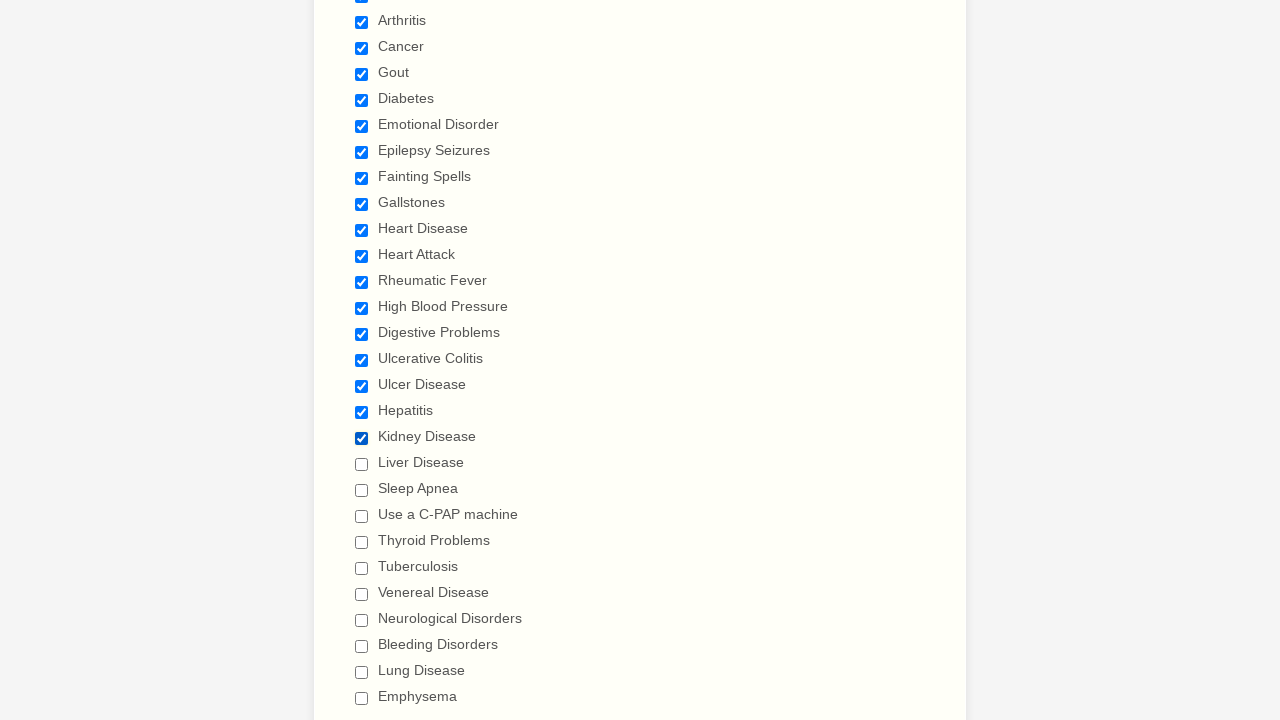

Clicked unchecked checkbox at index 19 at (362, 464) on div.form-single-column input[type='checkbox'] >> nth=19
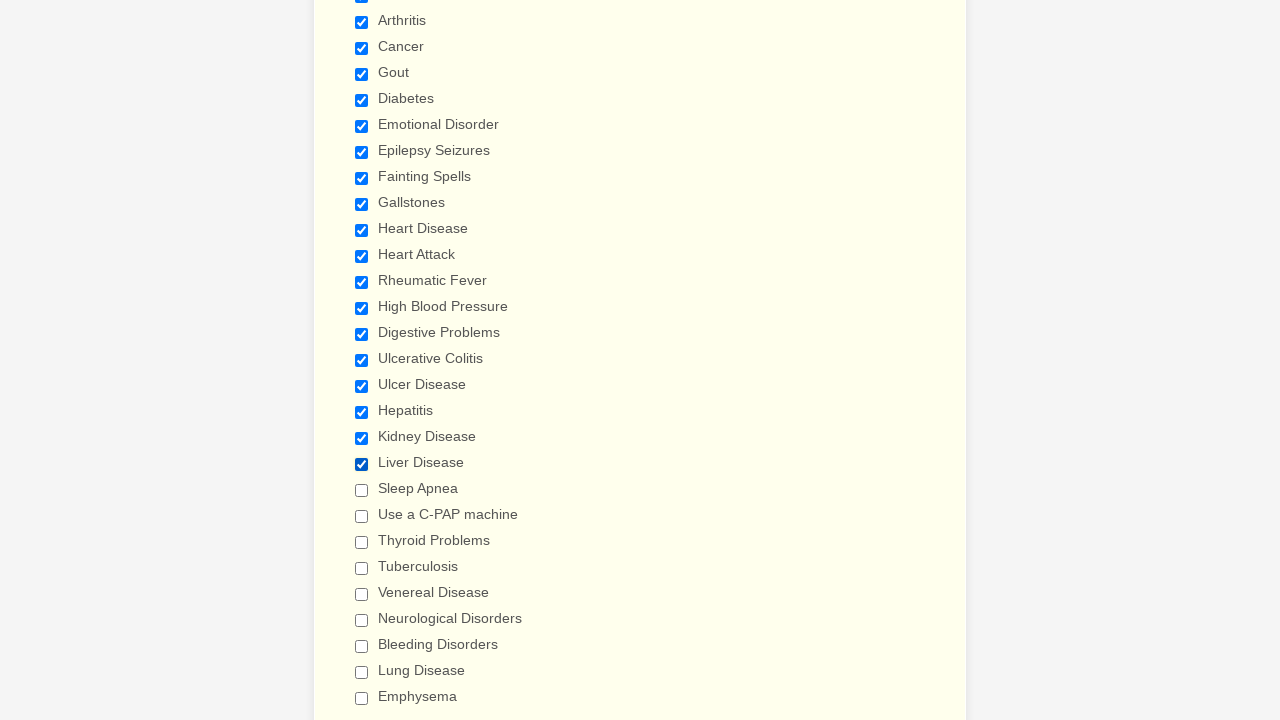

Clicked unchecked checkbox at index 20 at (362, 490) on div.form-single-column input[type='checkbox'] >> nth=20
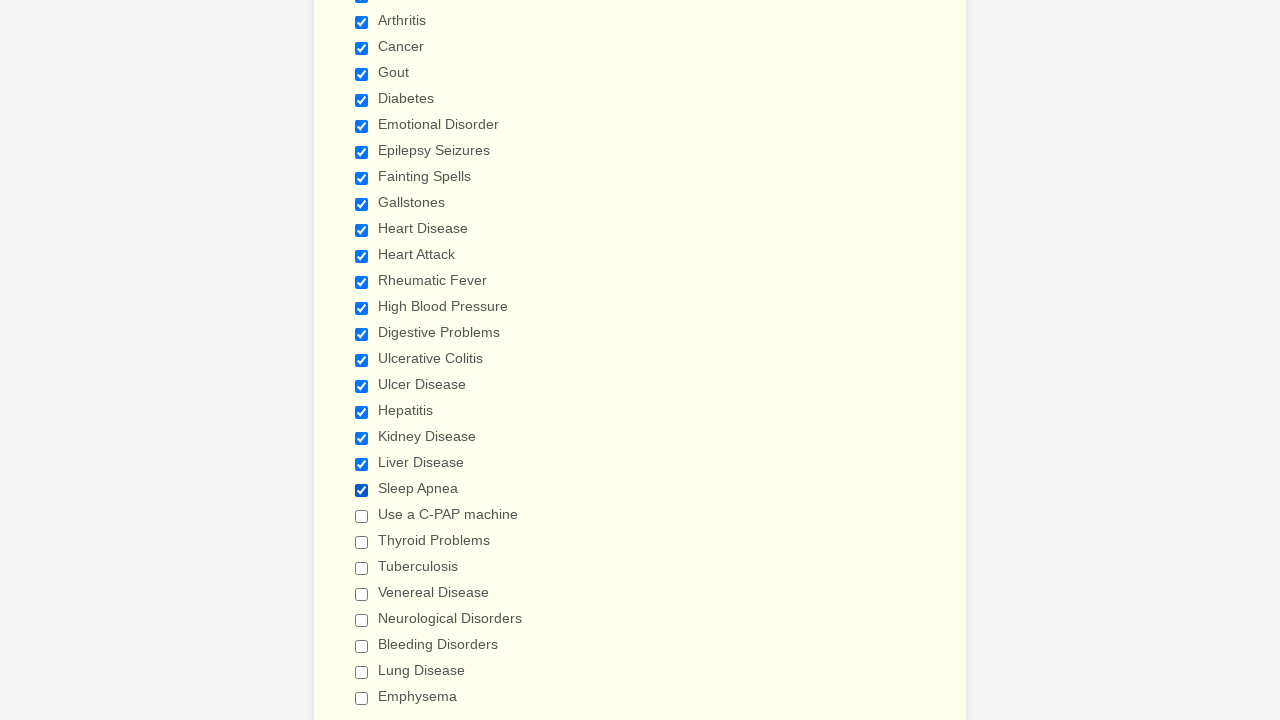

Clicked unchecked checkbox at index 21 at (362, 516) on div.form-single-column input[type='checkbox'] >> nth=21
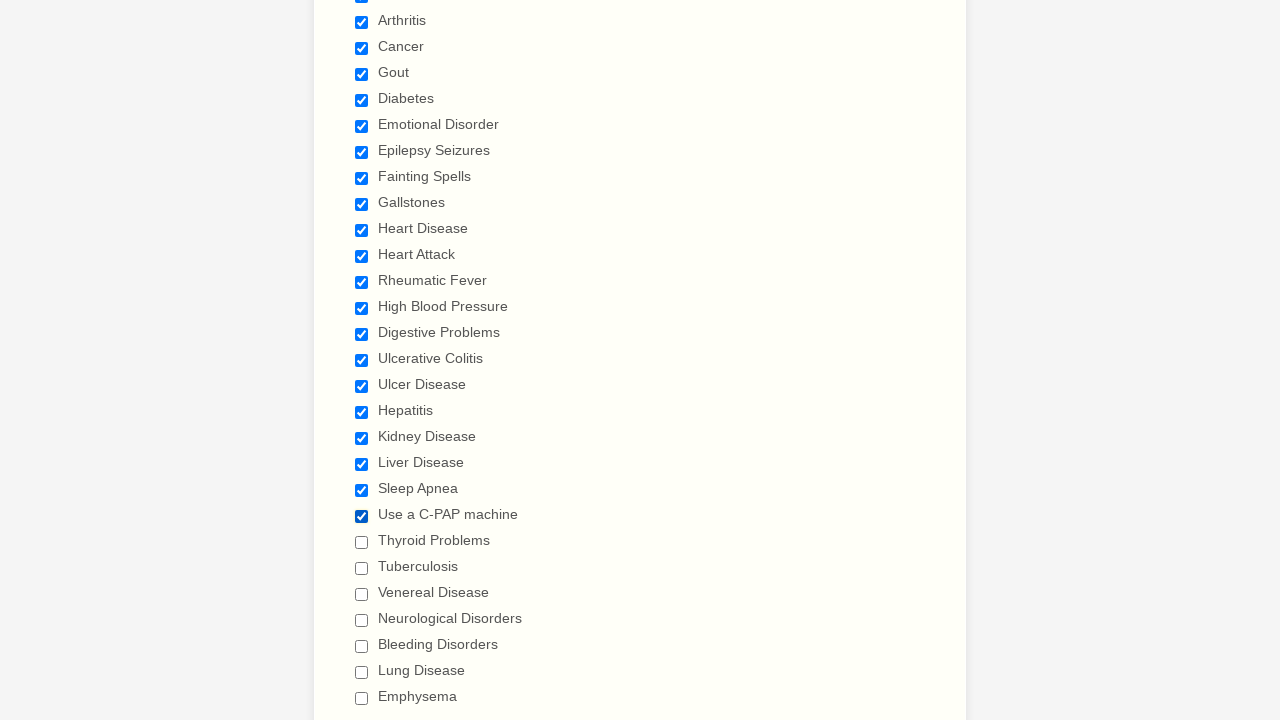

Clicked unchecked checkbox at index 22 at (362, 542) on div.form-single-column input[type='checkbox'] >> nth=22
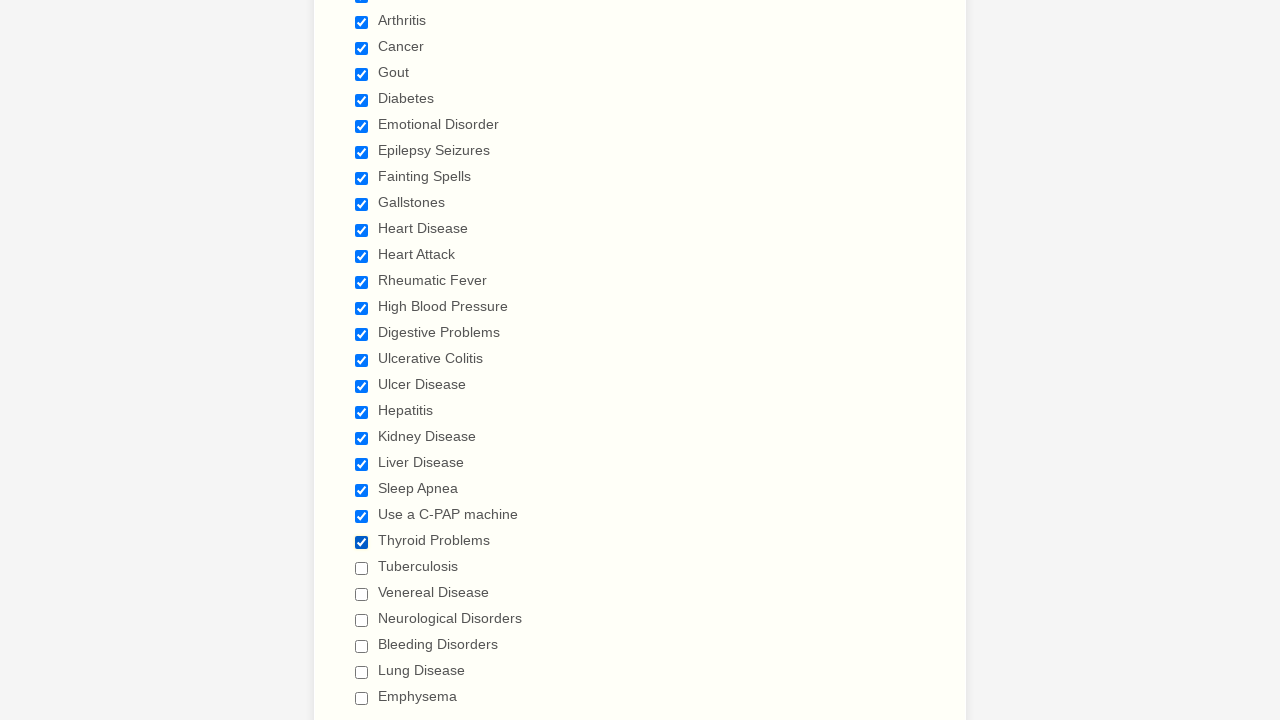

Clicked unchecked checkbox at index 23 at (362, 568) on div.form-single-column input[type='checkbox'] >> nth=23
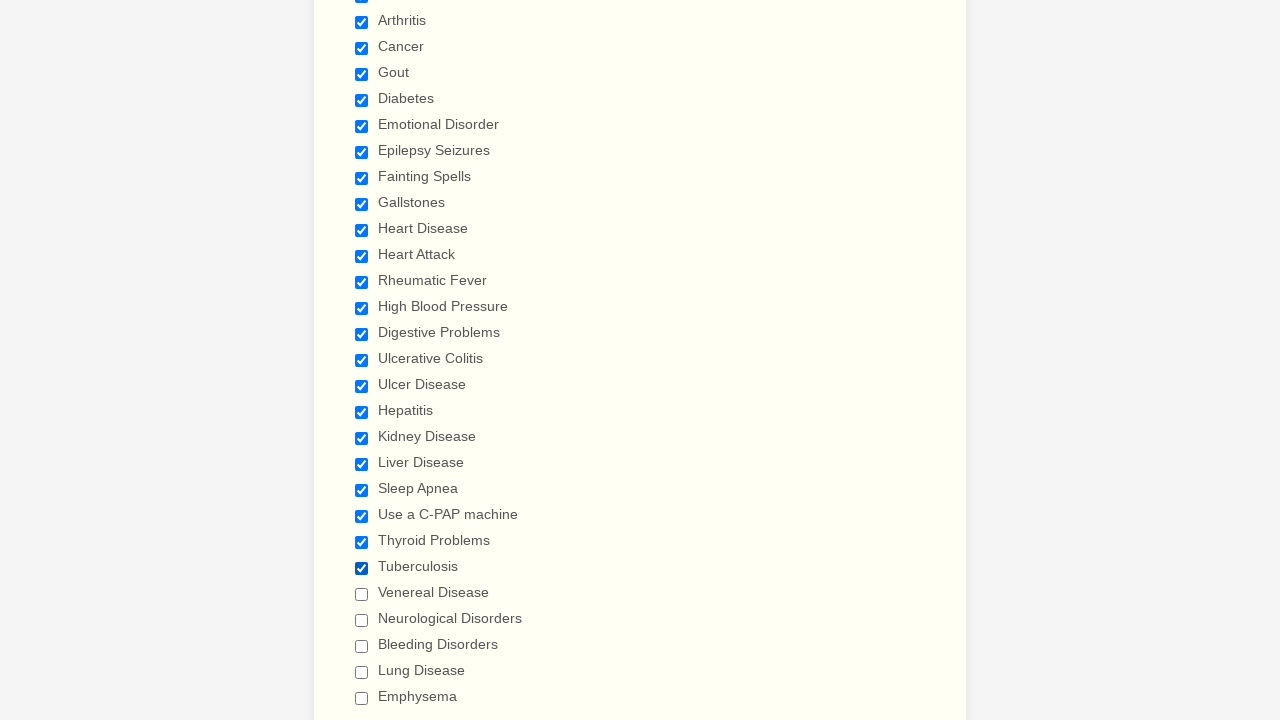

Clicked unchecked checkbox at index 24 at (362, 594) on div.form-single-column input[type='checkbox'] >> nth=24
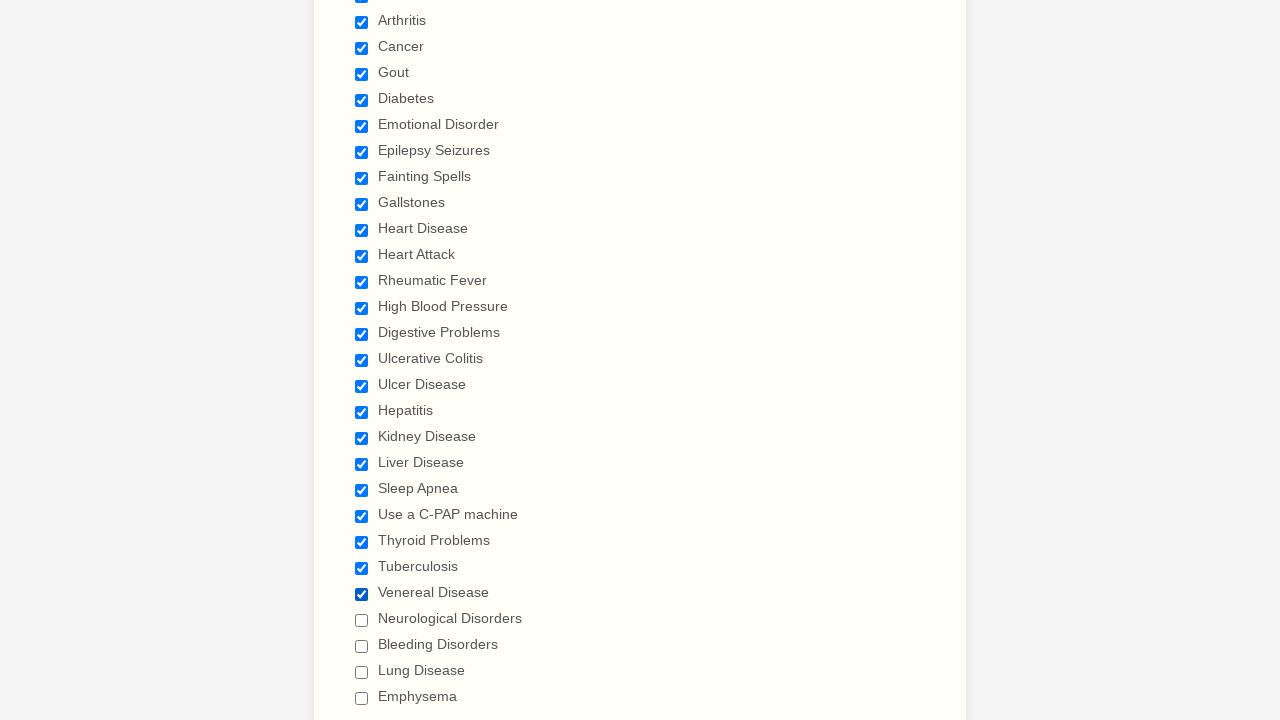

Clicked unchecked checkbox at index 25 at (362, 620) on div.form-single-column input[type='checkbox'] >> nth=25
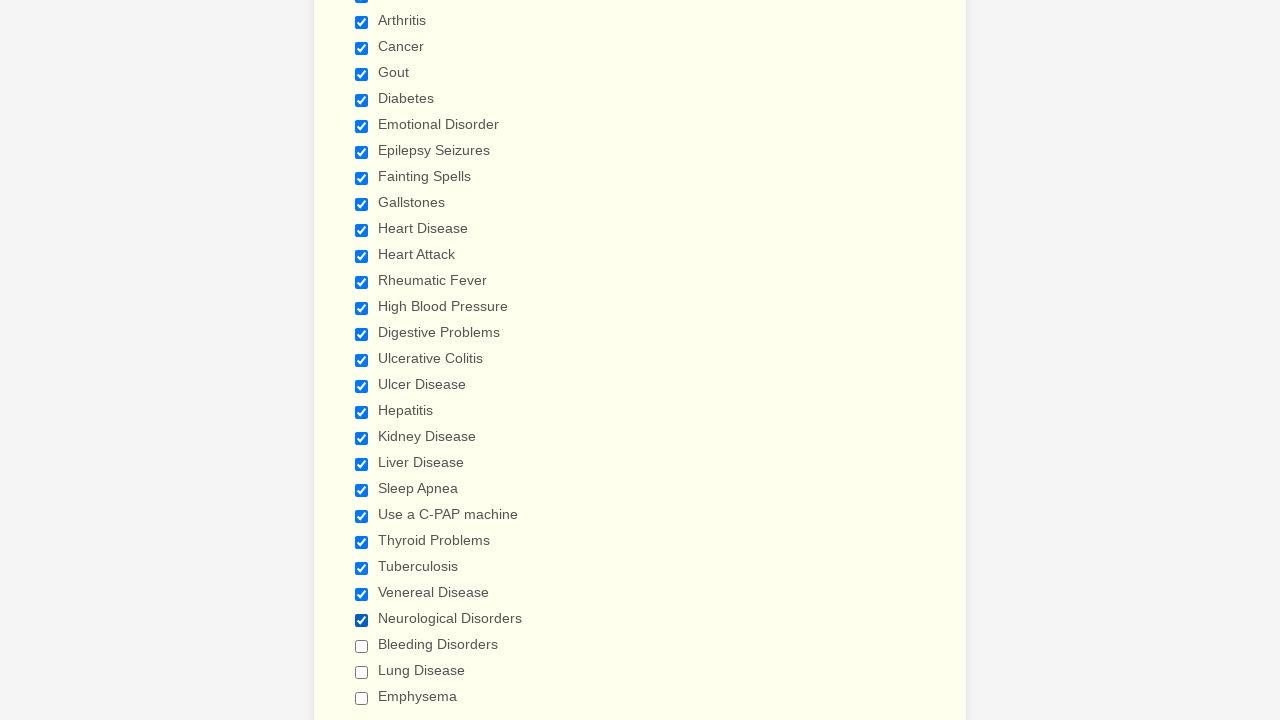

Clicked unchecked checkbox at index 26 at (362, 646) on div.form-single-column input[type='checkbox'] >> nth=26
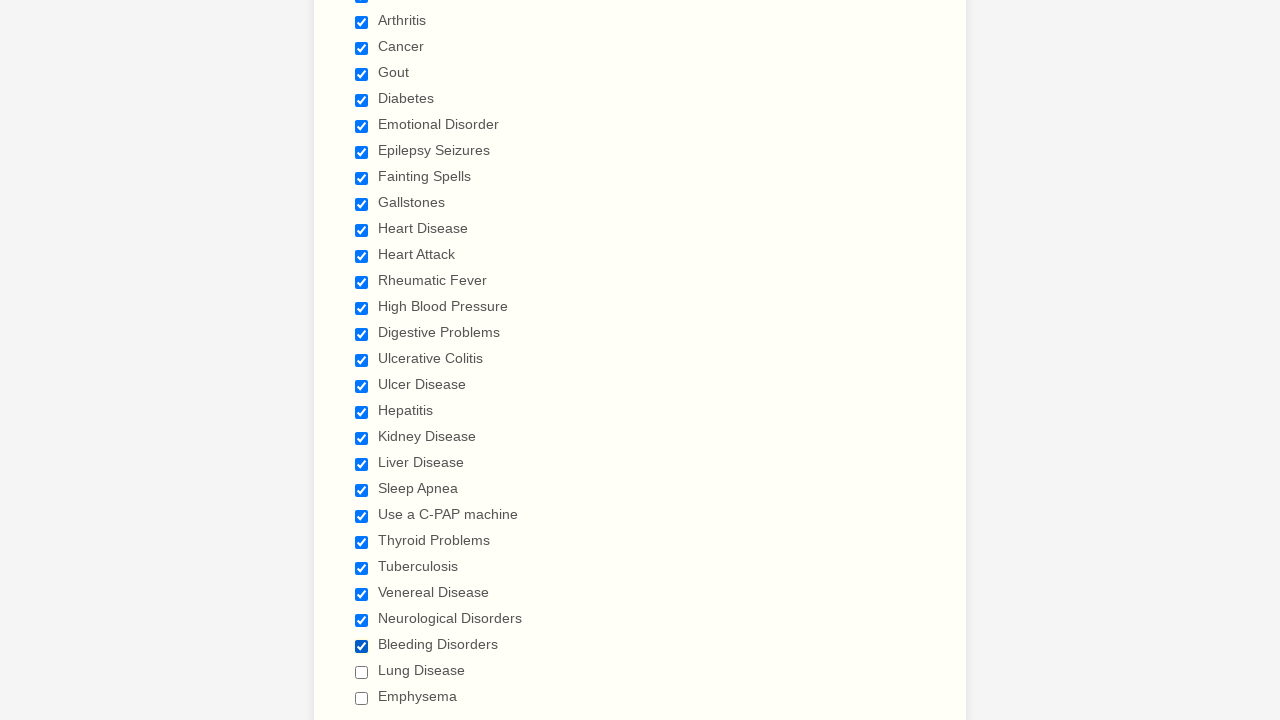

Clicked unchecked checkbox at index 27 at (362, 672) on div.form-single-column input[type='checkbox'] >> nth=27
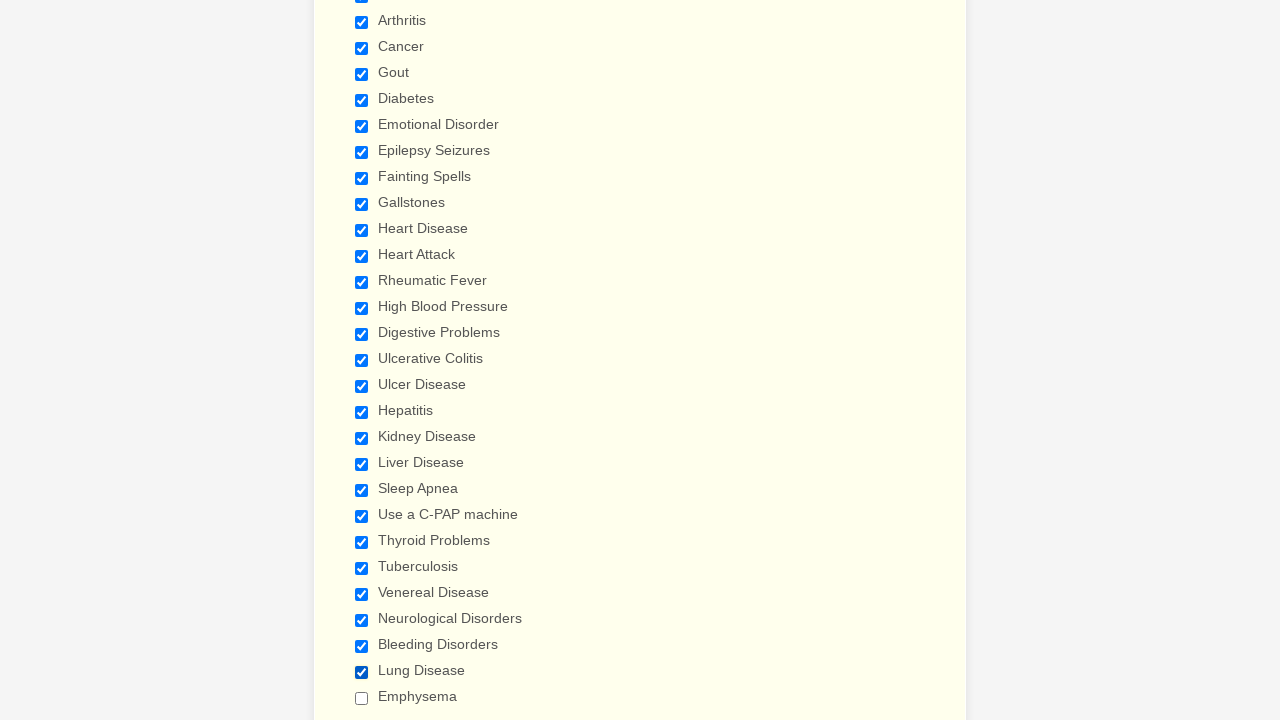

Clicked unchecked checkbox at index 28 at (362, 698) on div.form-single-column input[type='checkbox'] >> nth=28
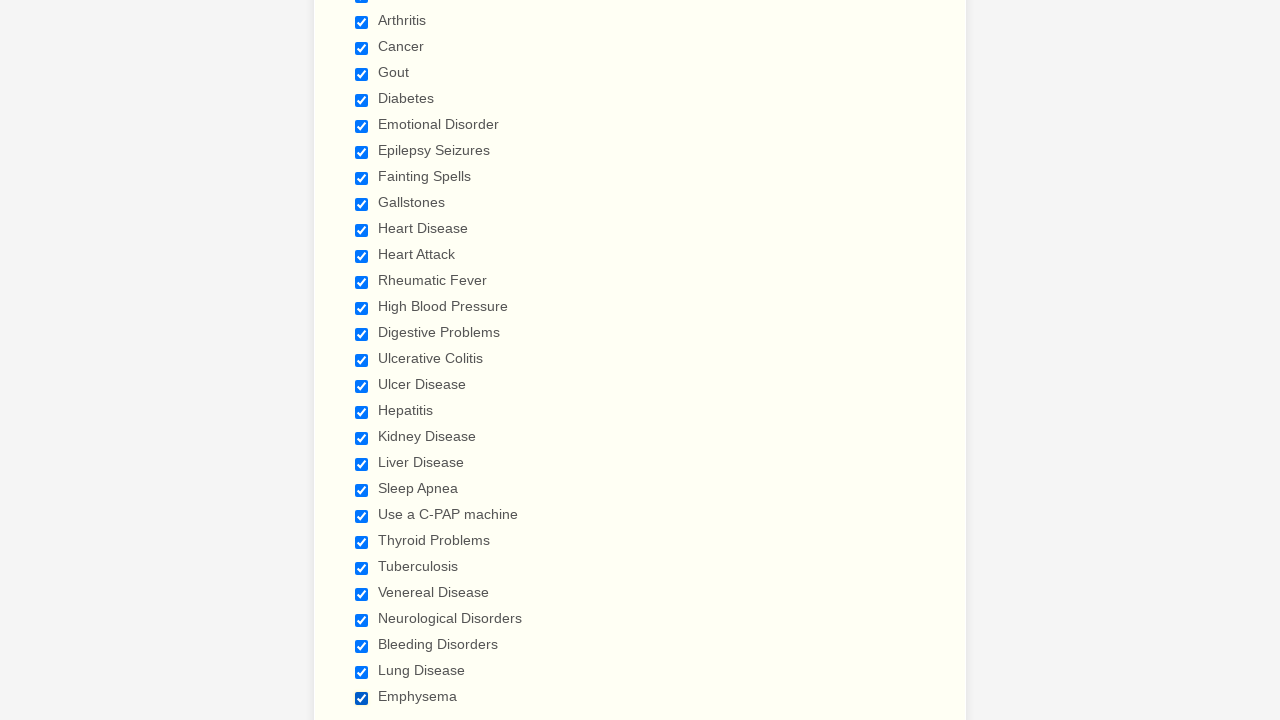

Cleared all cookies
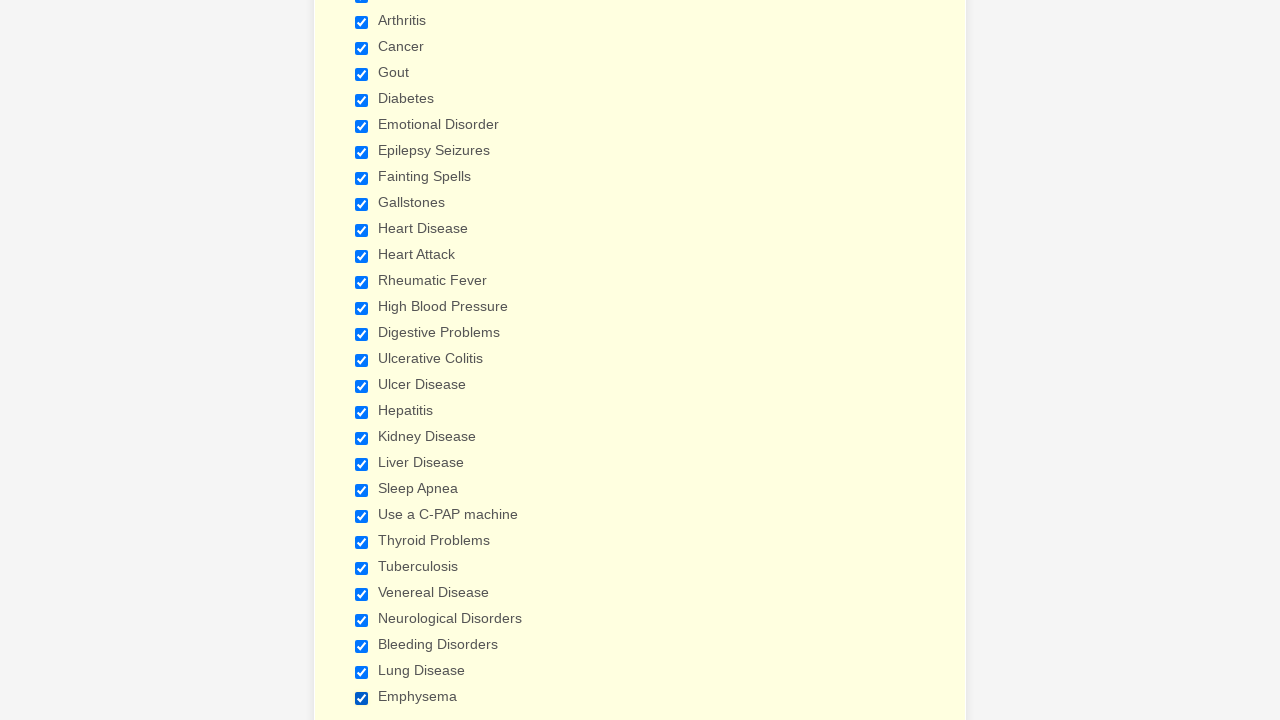

Reloaded the page
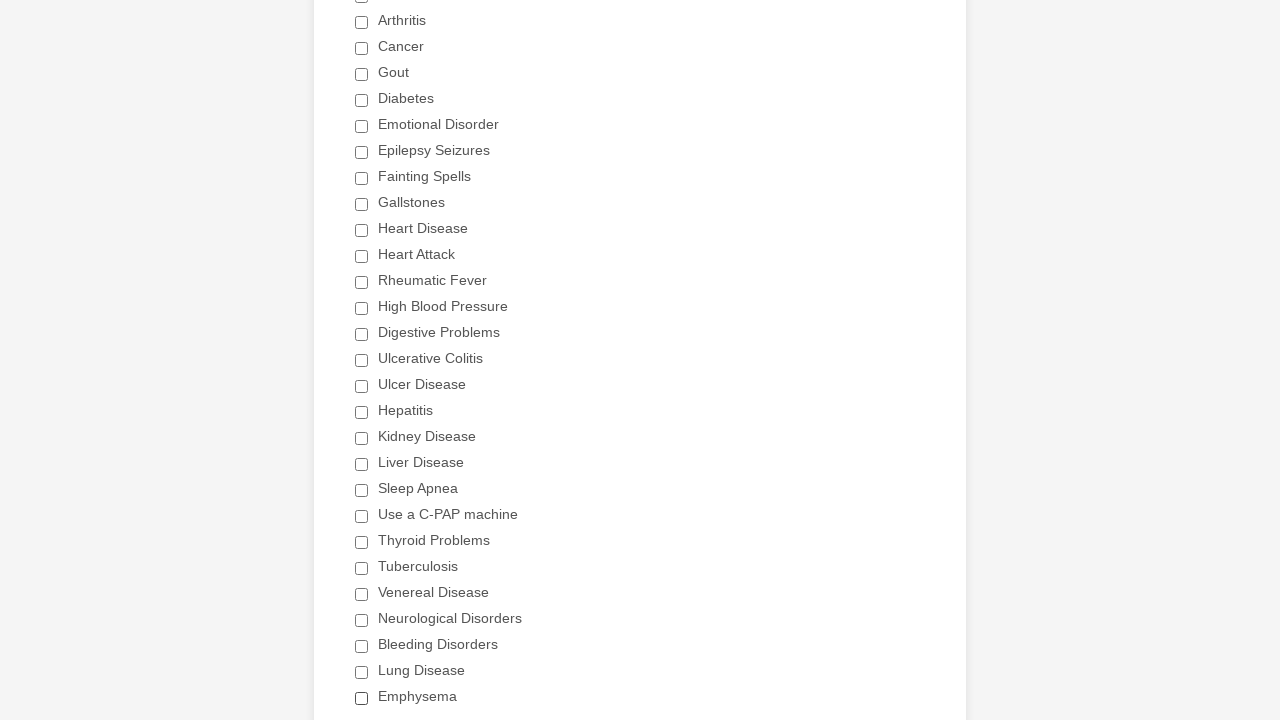

Waited 3 seconds for page to reload
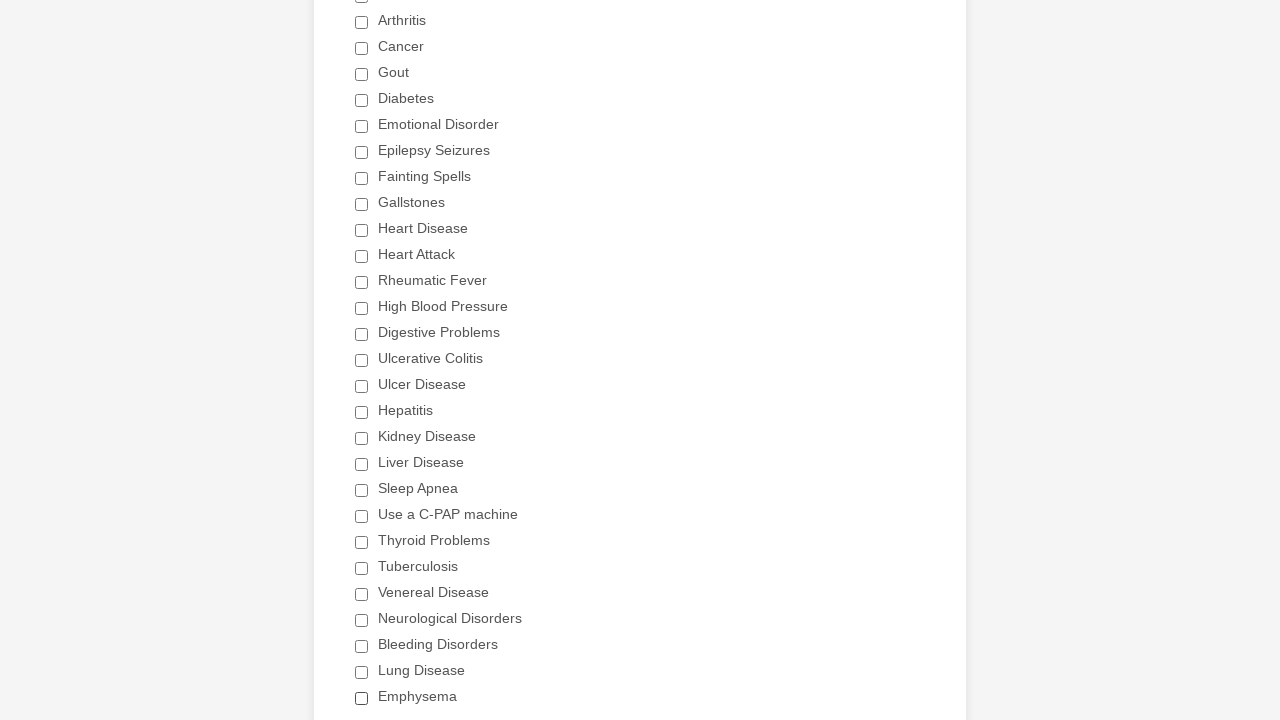

Located all checkboxes again after page refresh
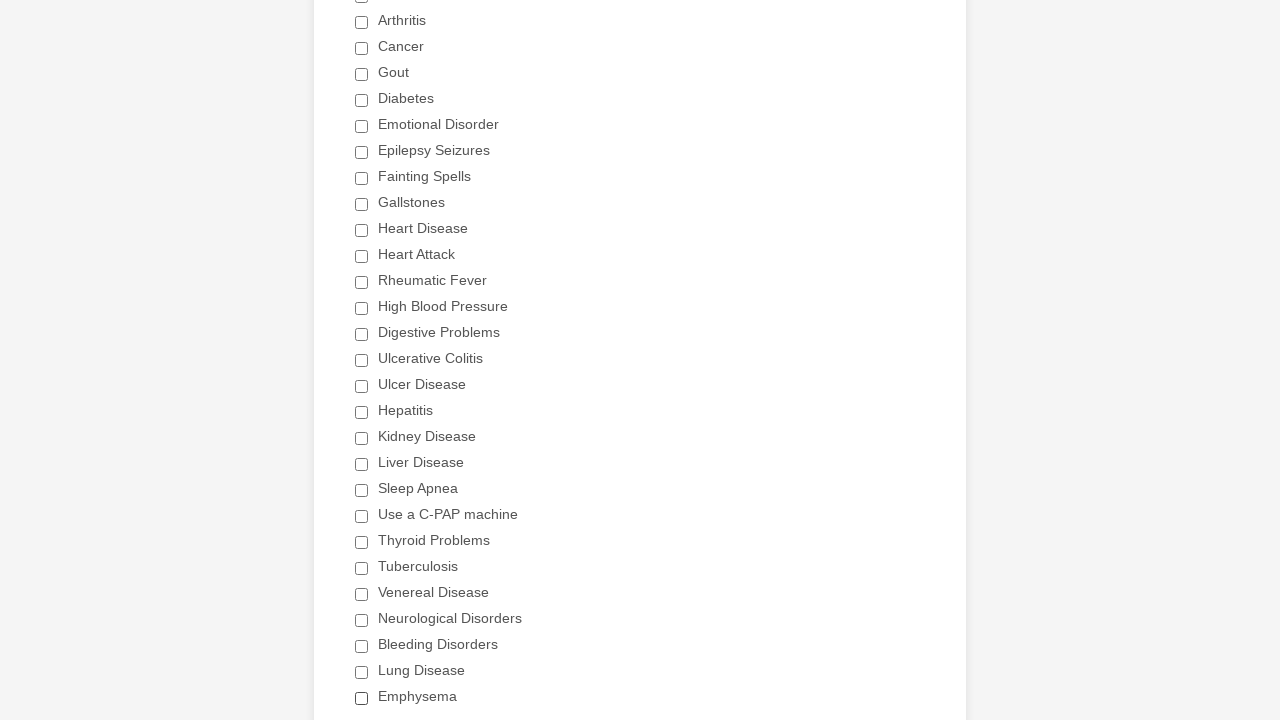

Found 29 checkboxes after refresh
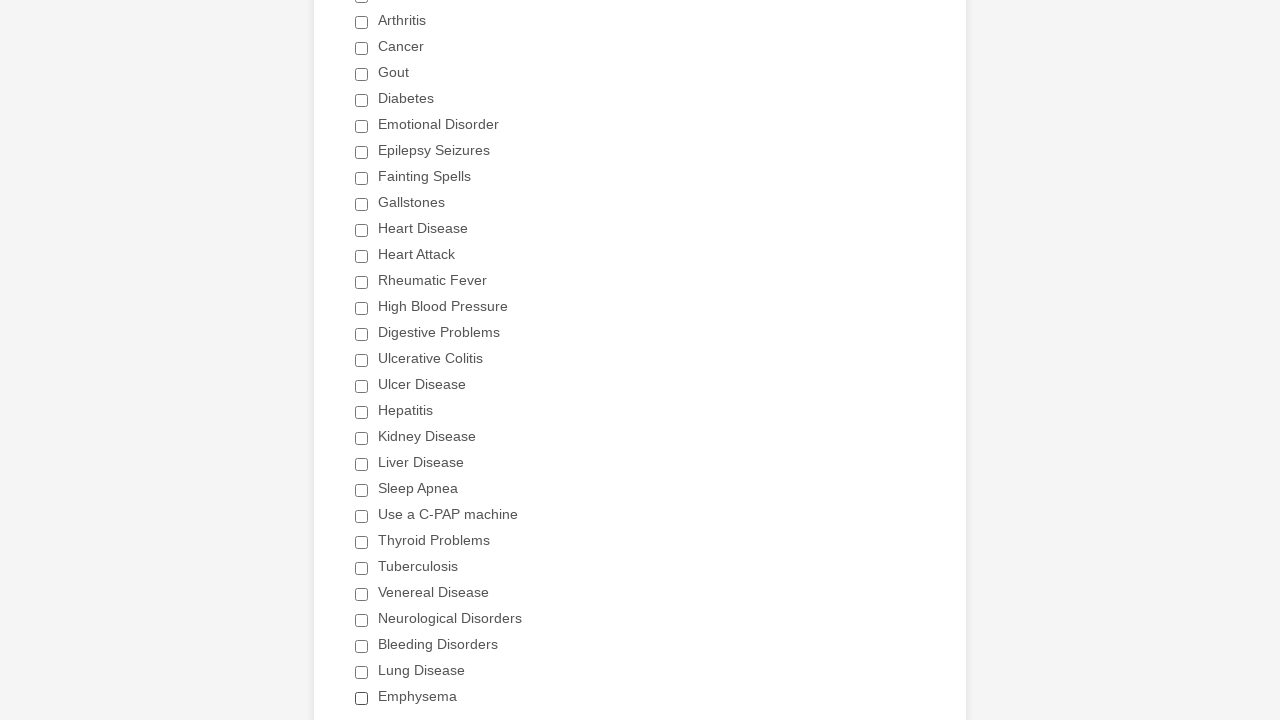

Clicked the 'Heart Attack' checkbox at (362, 256) on div.form-single-column input[type='checkbox'] >> nth=11
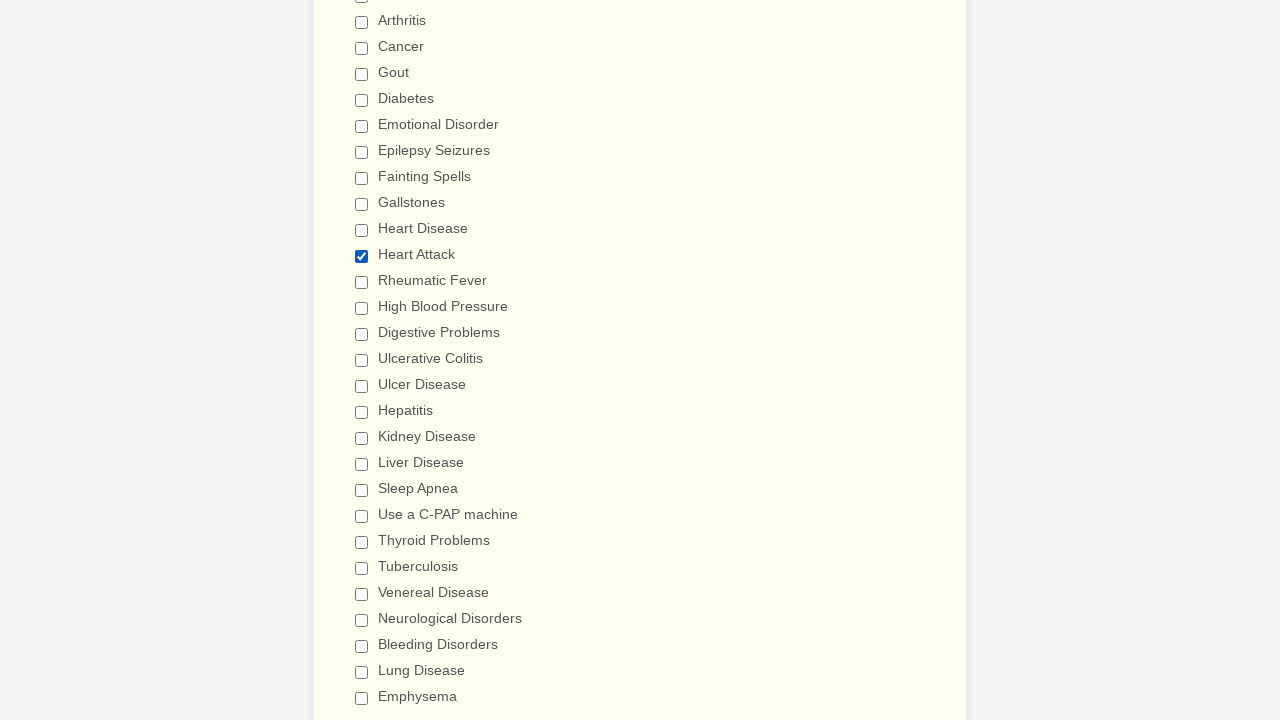

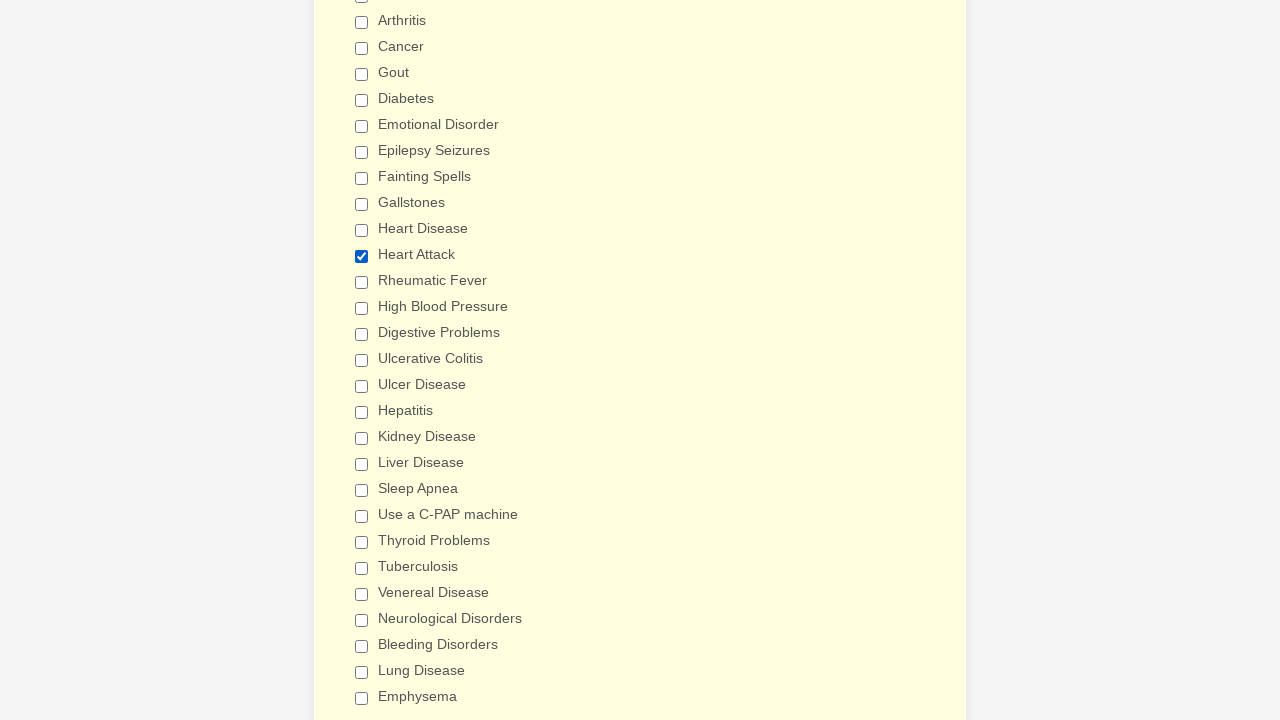